Automates playing the Flippy Bit game by clicking to start, then continuously finding enemy hexadecimal values and pressing number keys to flip bits to match the target binary representation

Starting URL: http://flippybitandtheattackofthehexadecimalsfrombase16.com/

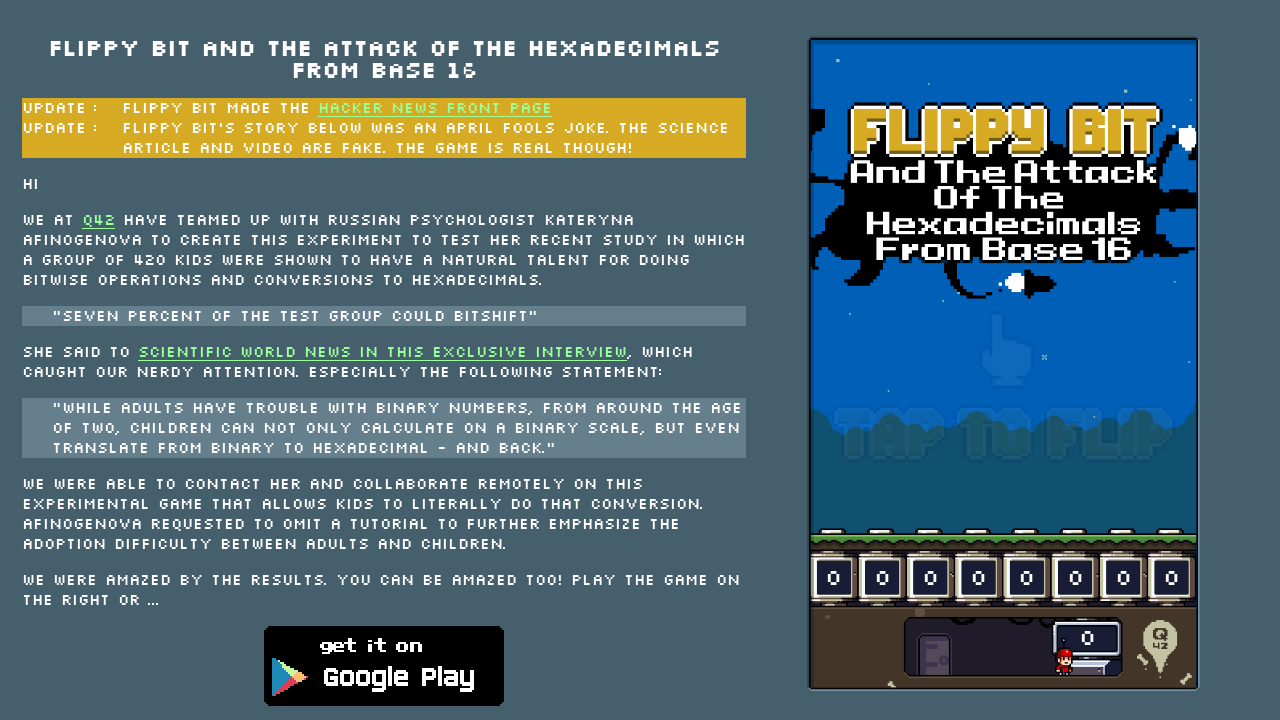

Waited 5 seconds for the game to load
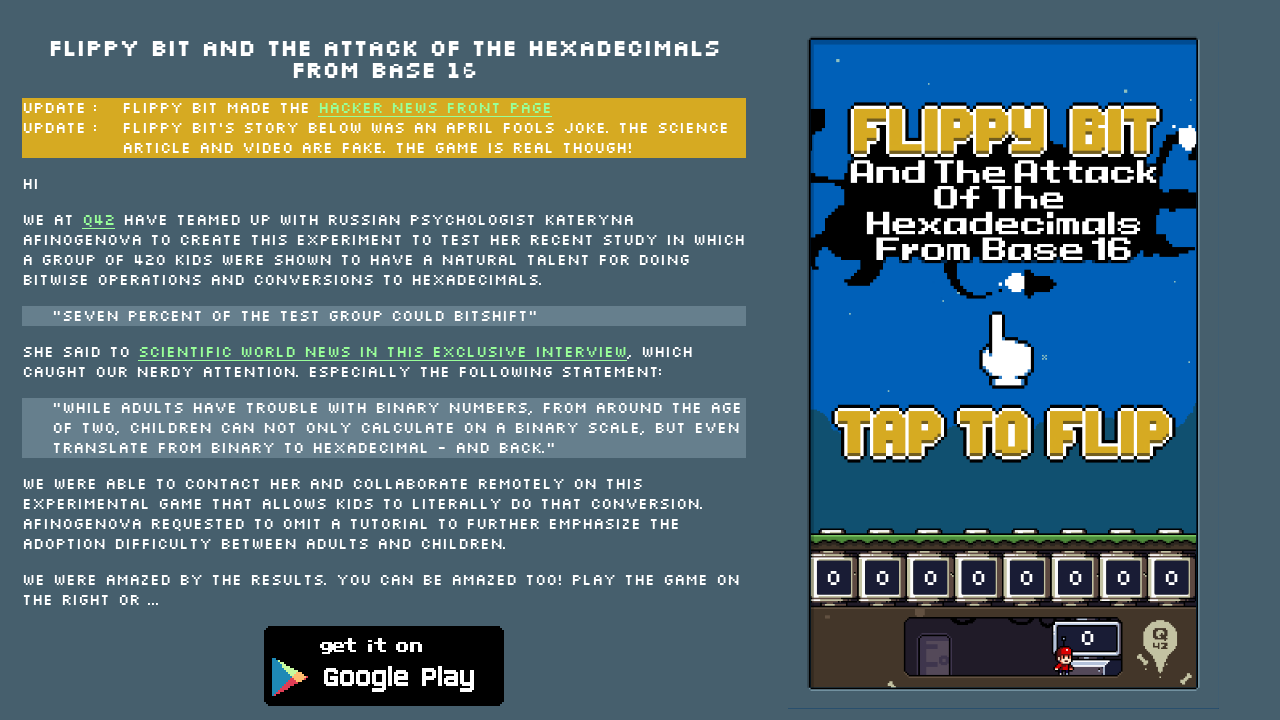

Clicked on the game to start at (1004, 364) on #game
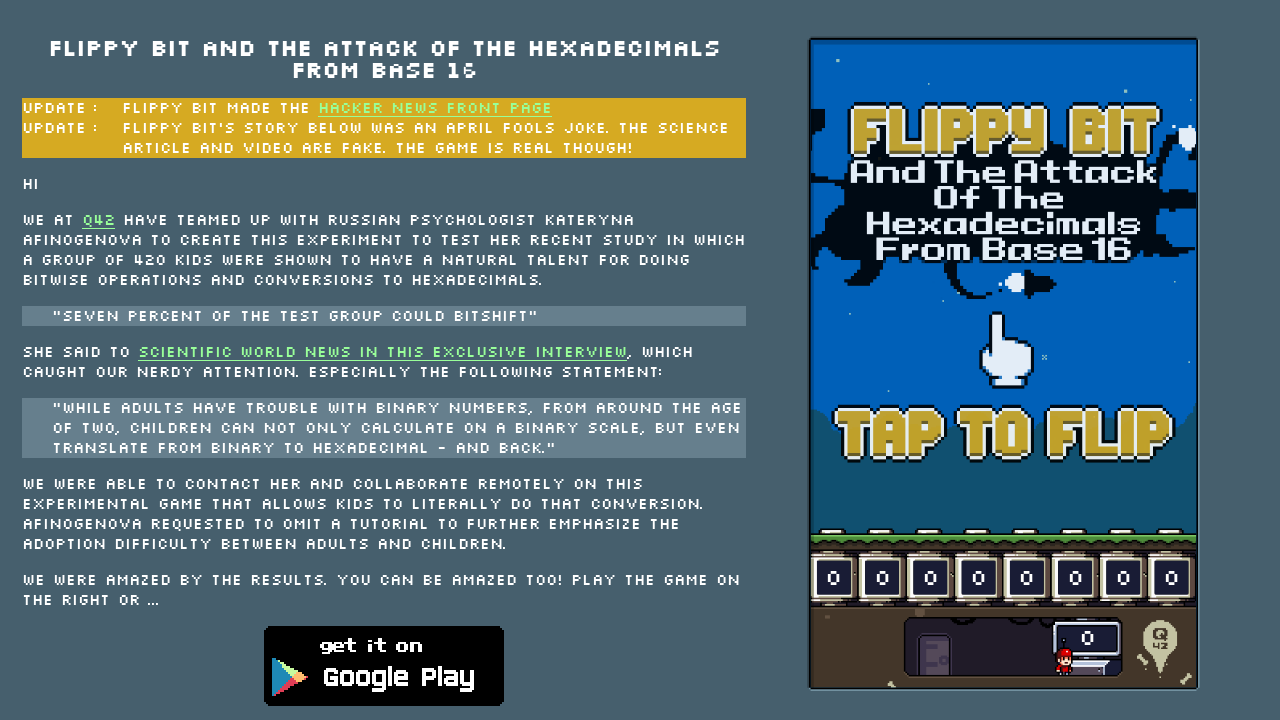

Located the current attack value element
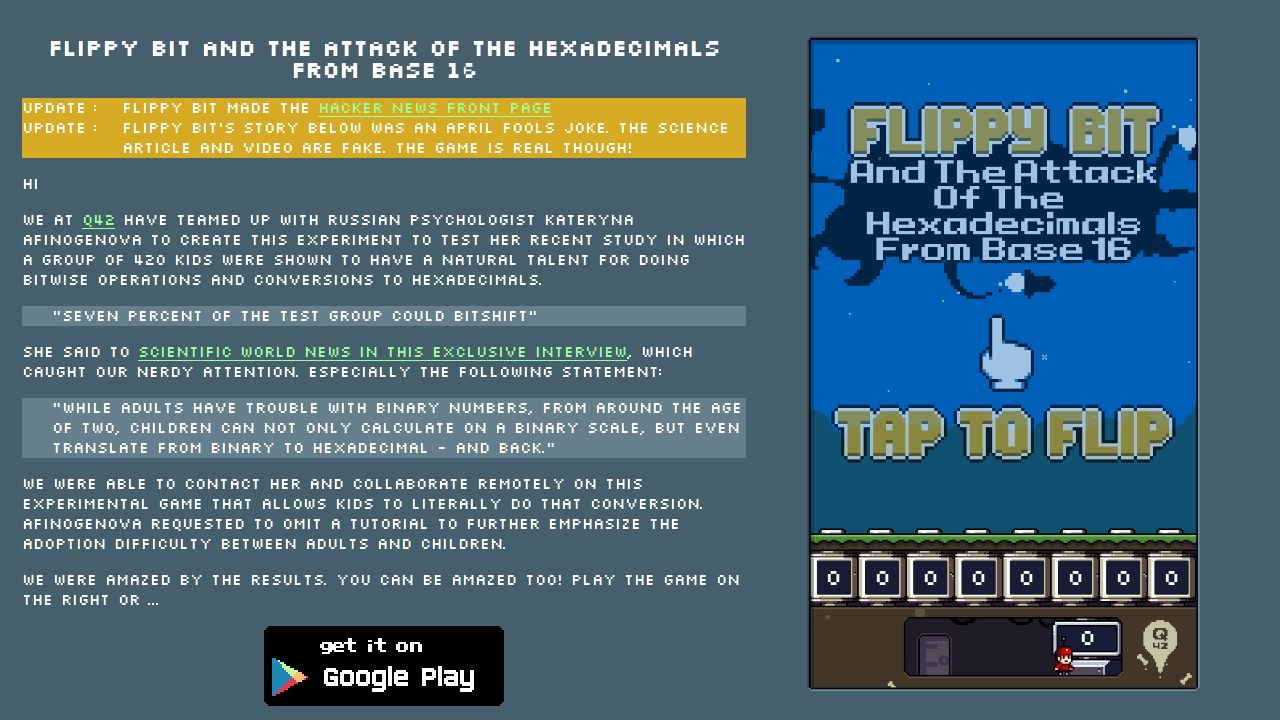

Found enemies not under attack (iteration 1/10)
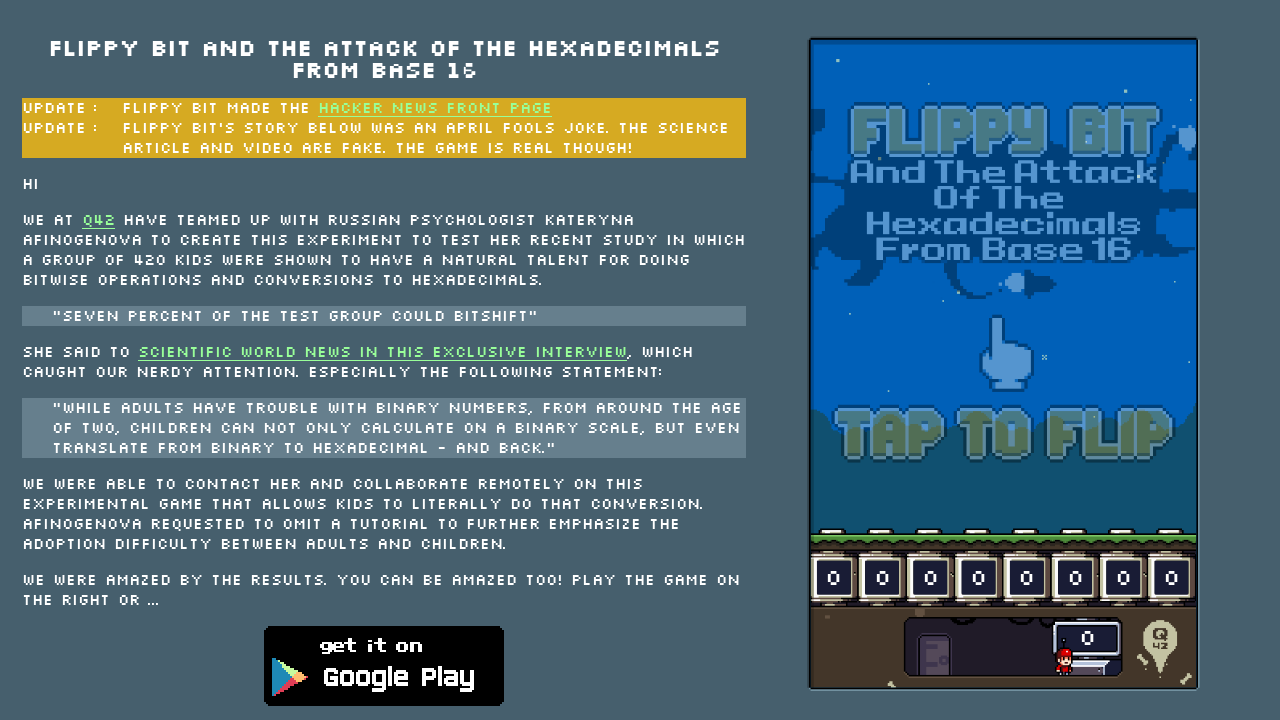

No enemies found, waited 2 seconds
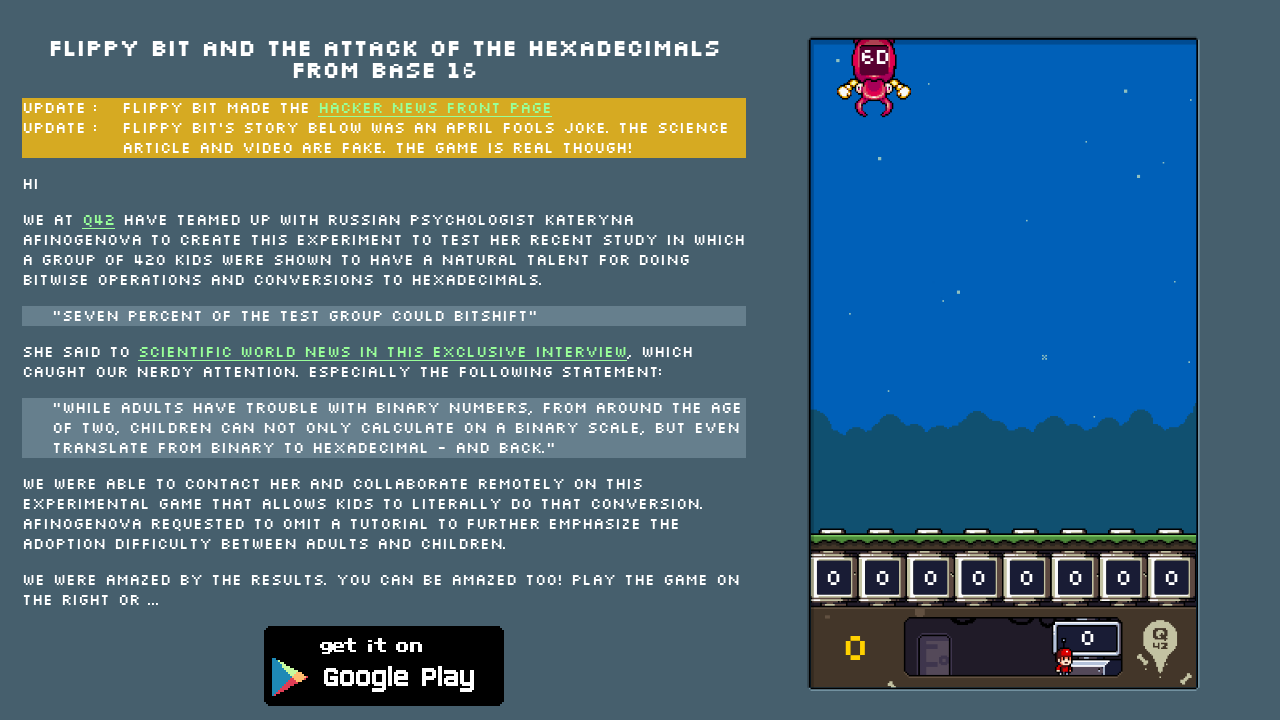

Found enemies not under attack (iteration 2/10)
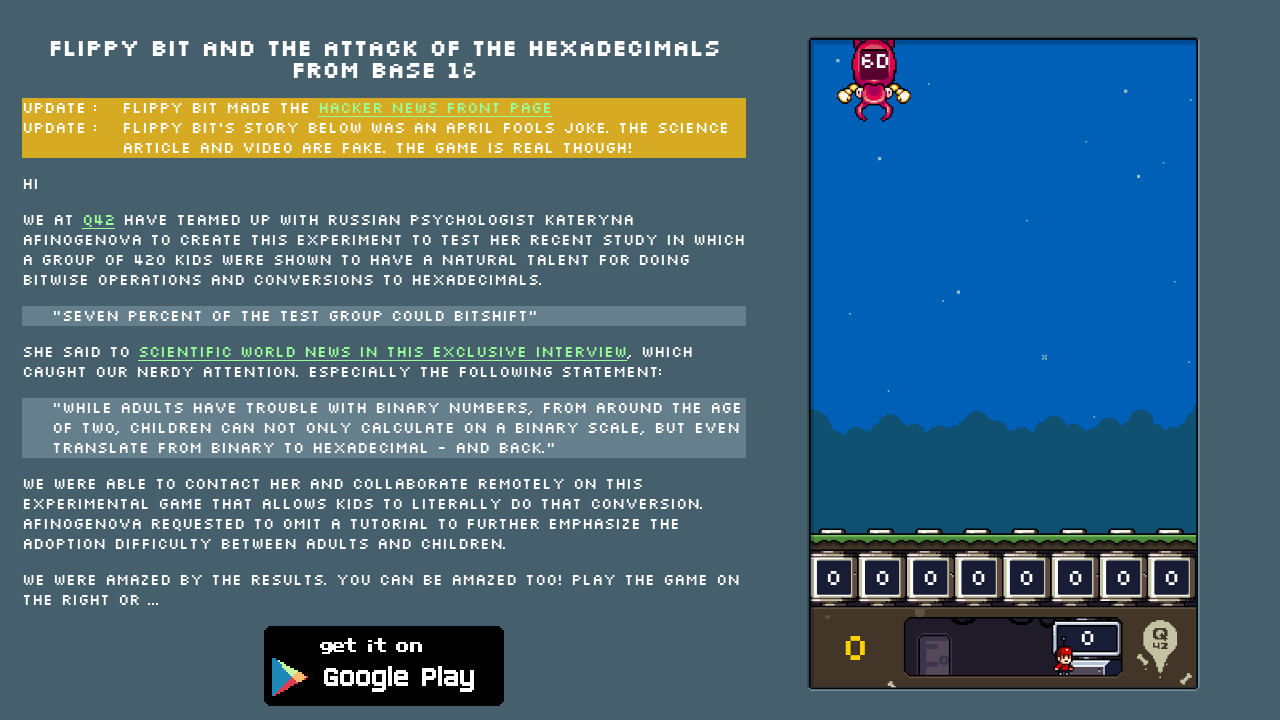

Pressed key 2 to flip bit for enemy with hex value 6D
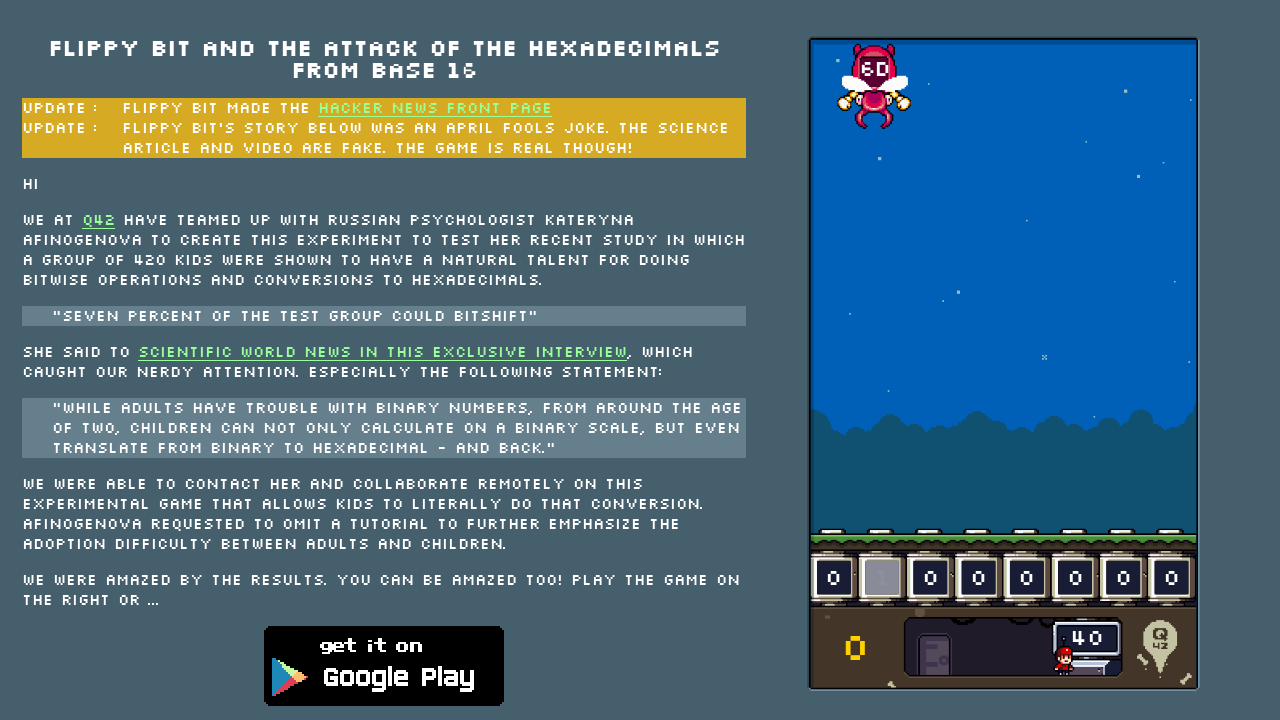

Pressed key 3 to flip bit for enemy with hex value 6D
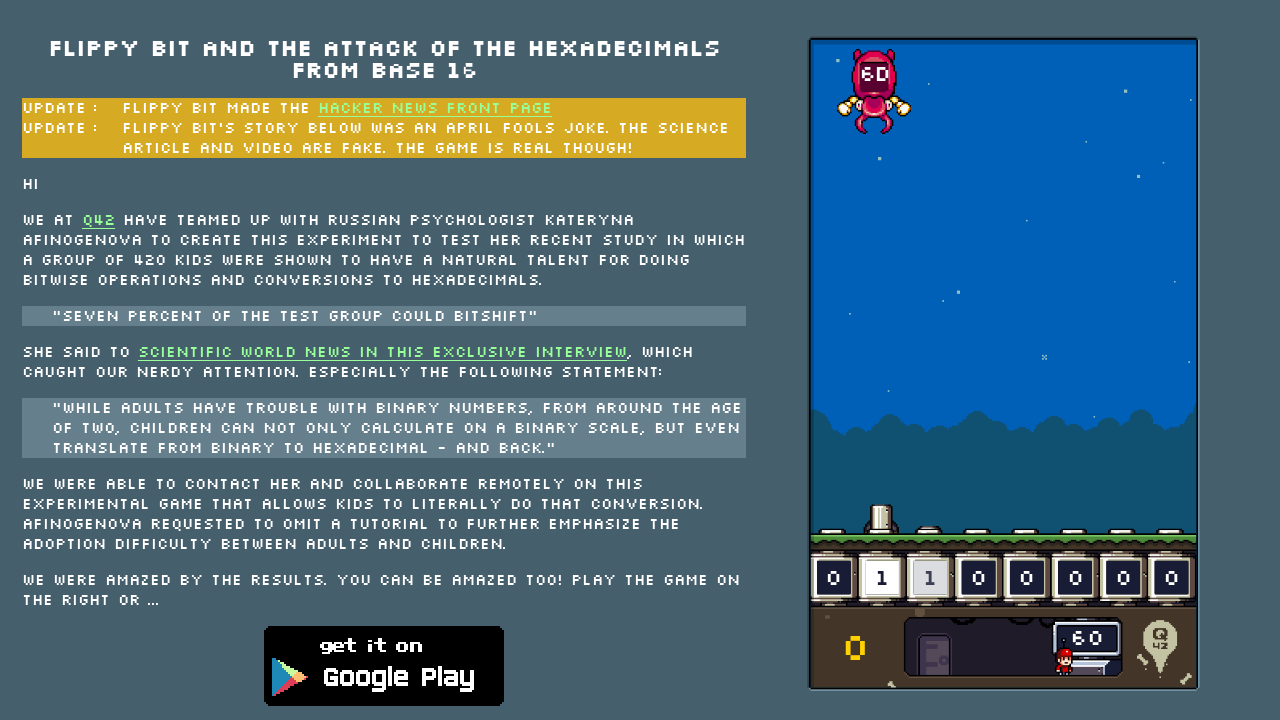

Pressed key 5 to flip bit for enemy with hex value 6D
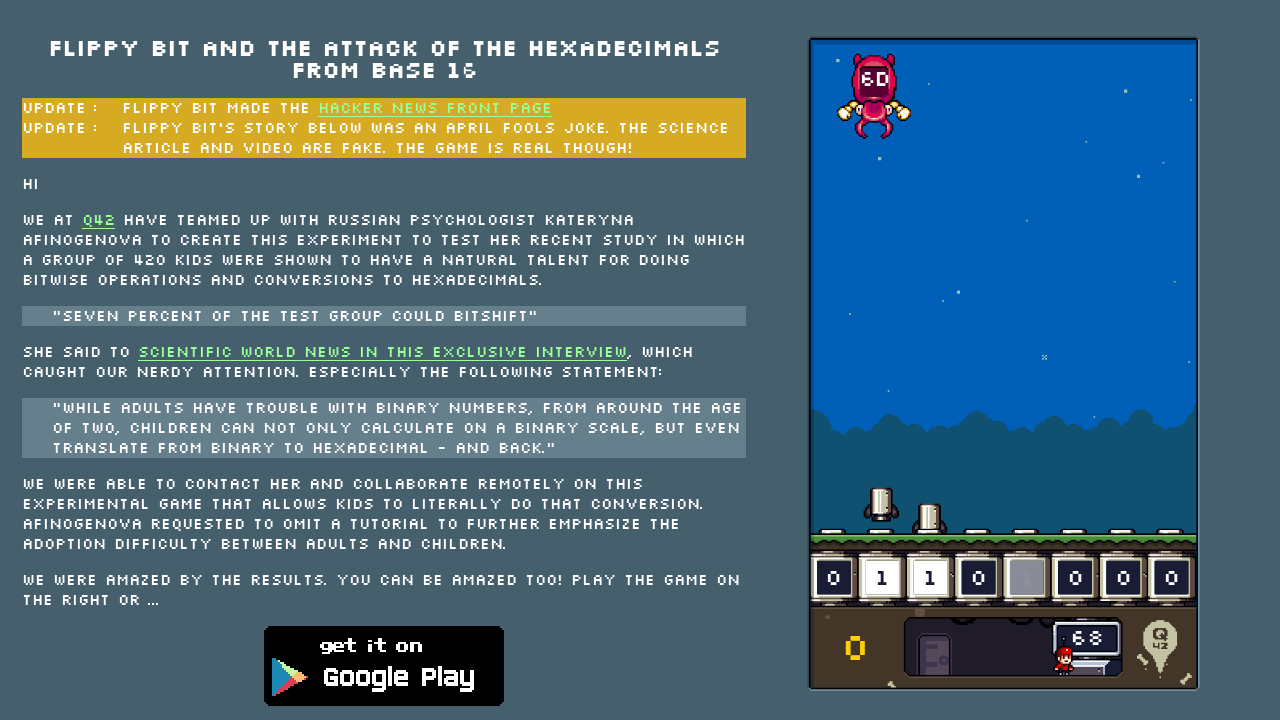

Pressed key 6 to flip bit for enemy with hex value 6D
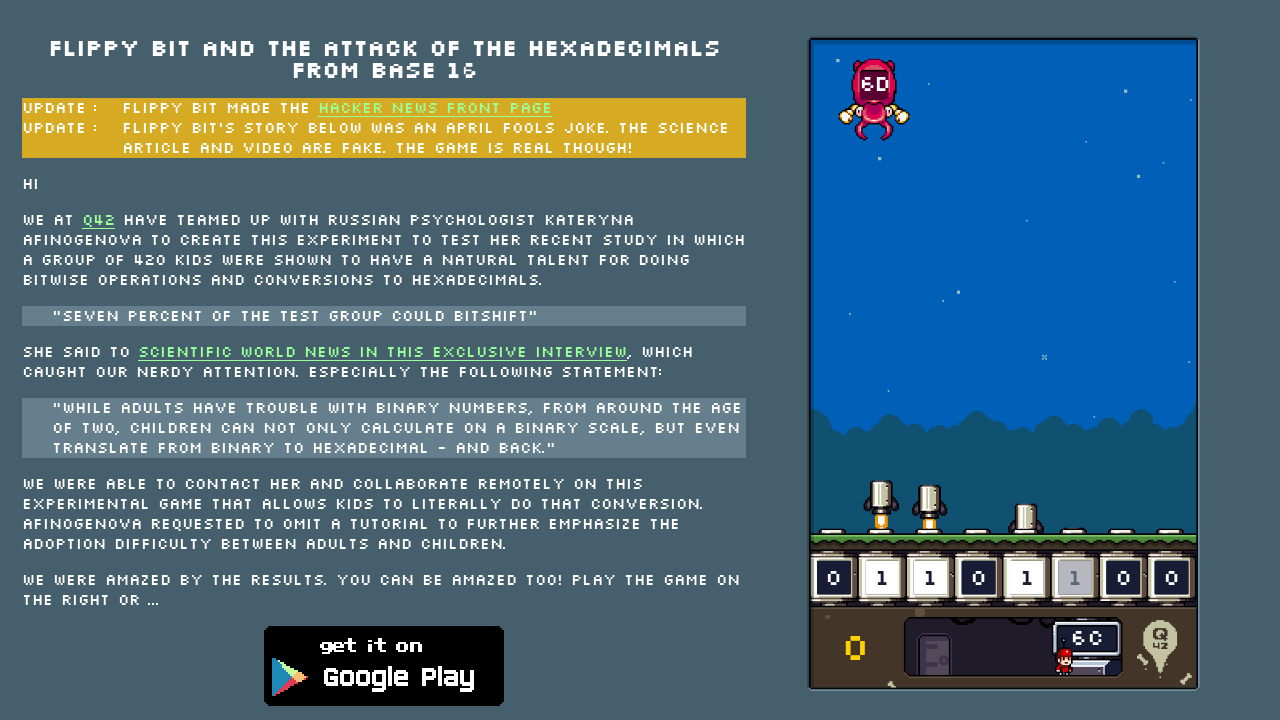

Pressed key 8 to flip bit for enemy with hex value 6D
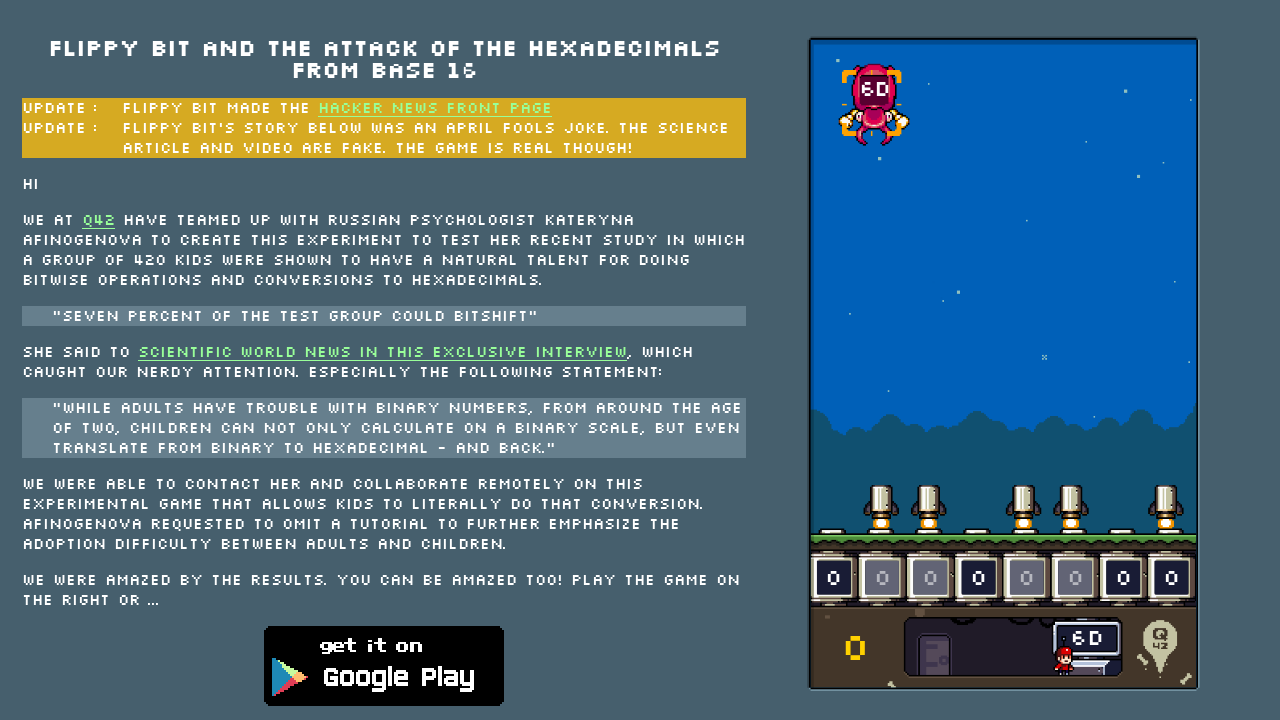

Found enemies not under attack (iteration 3/10)
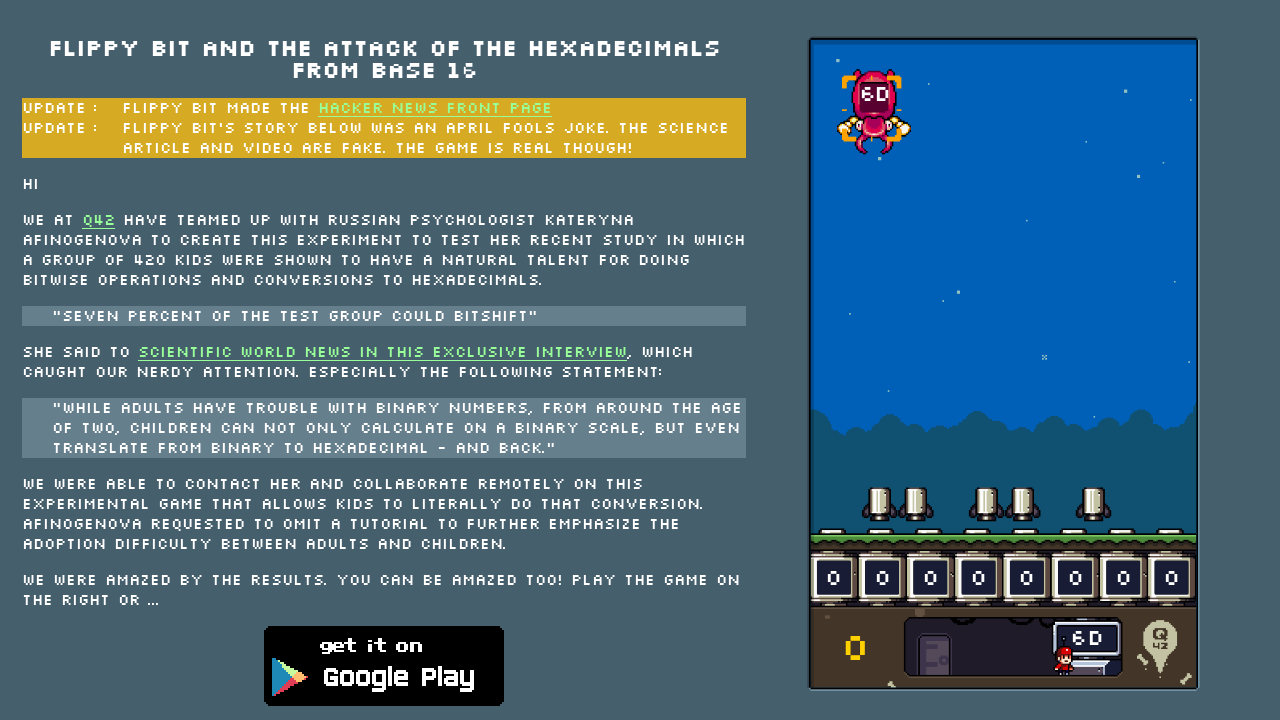

No enemies found, waited 2 seconds
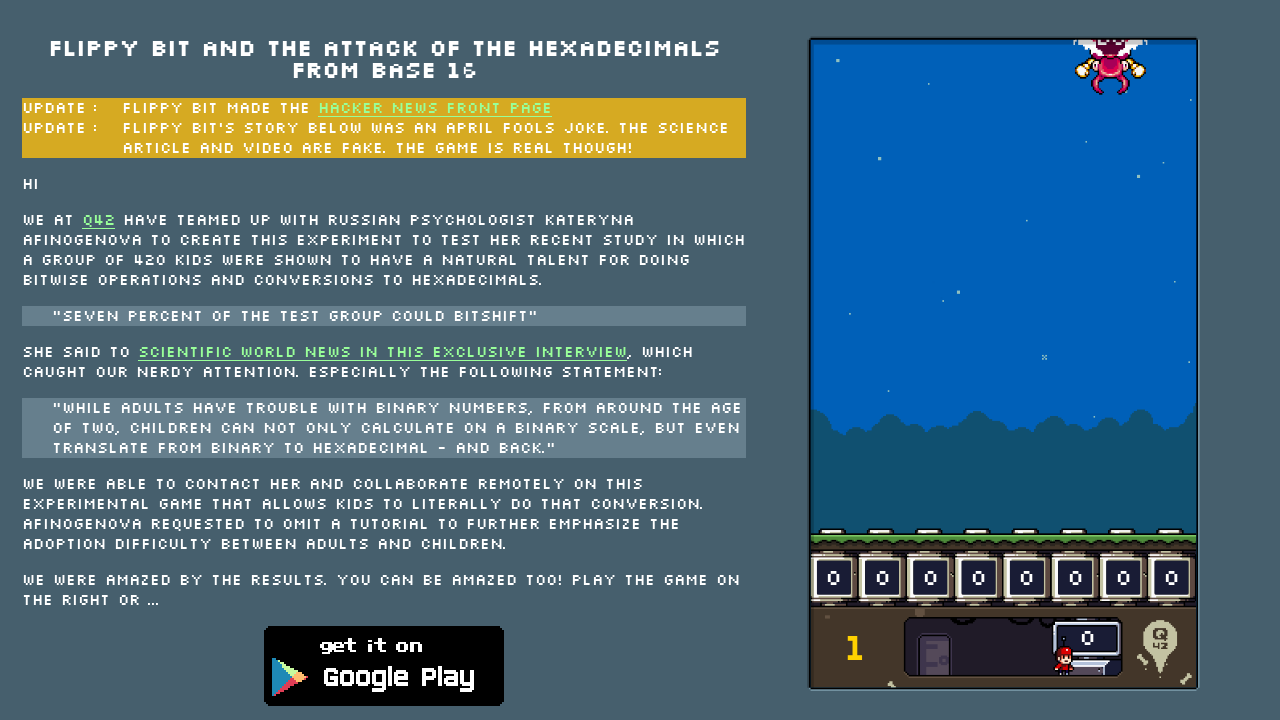

Found enemies not under attack (iteration 4/10)
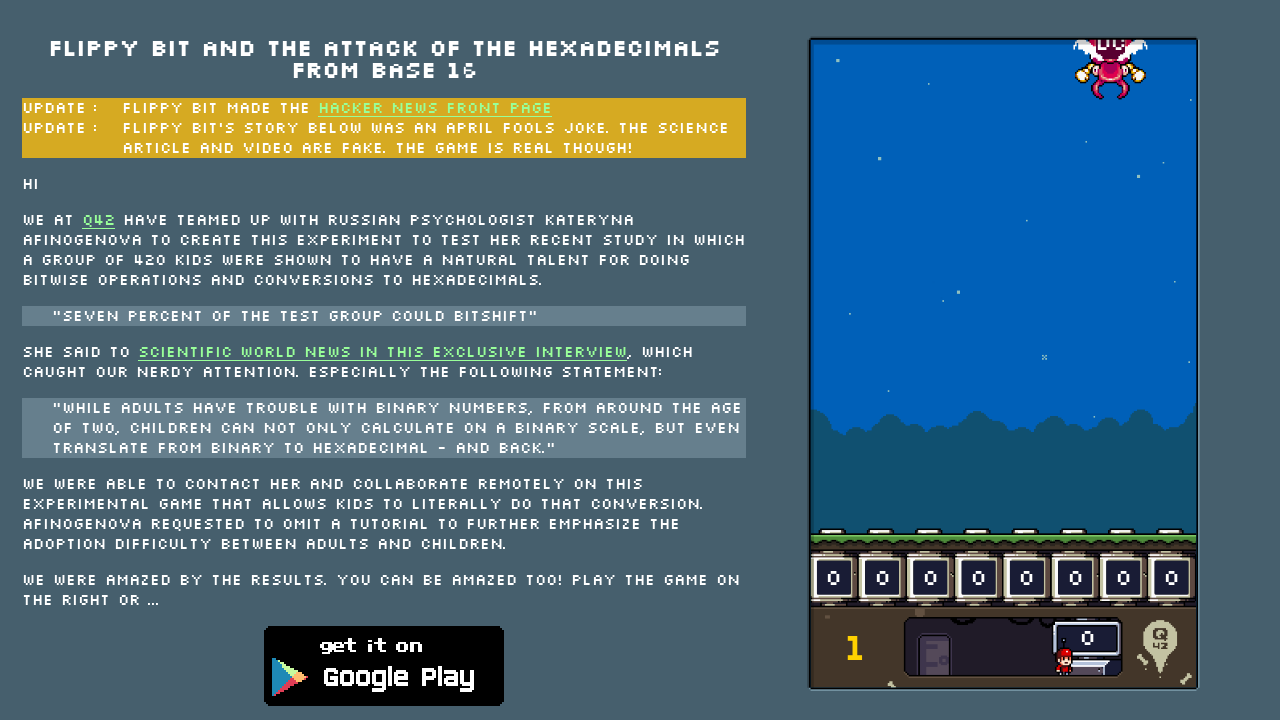

Pressed key 1 to flip bit for enemy with hex value DC
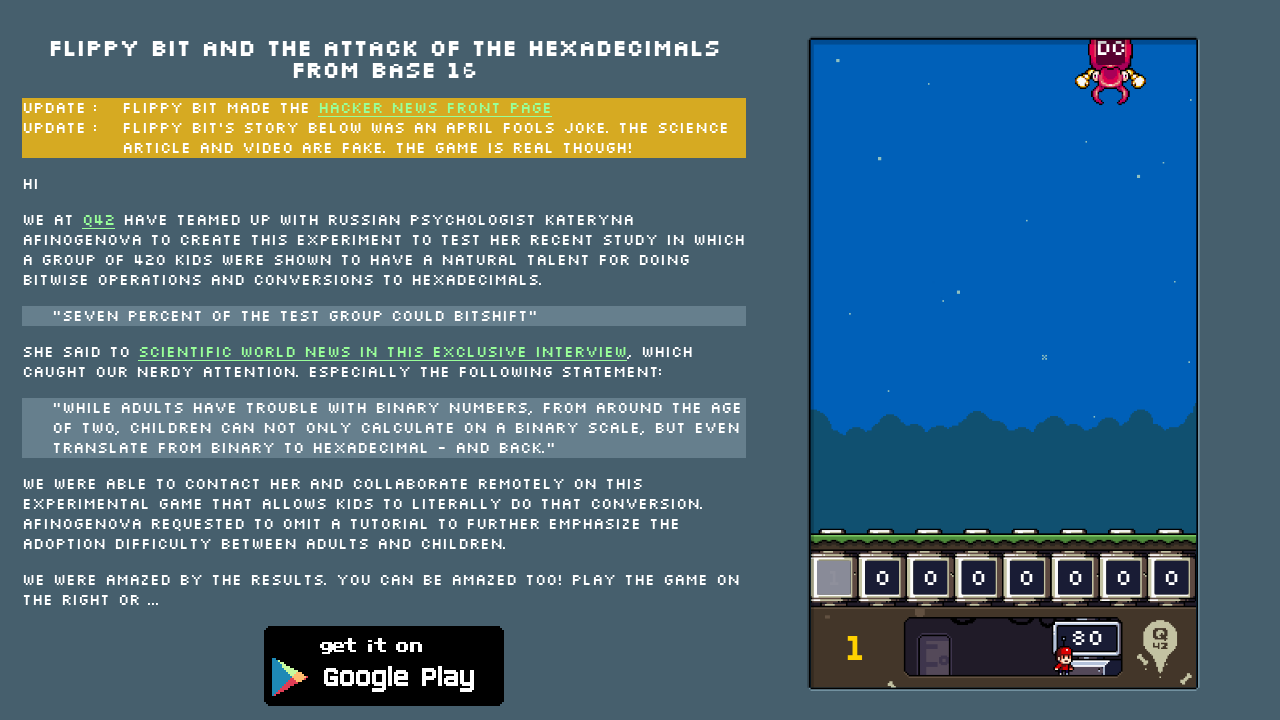

Pressed key 2 to flip bit for enemy with hex value DC
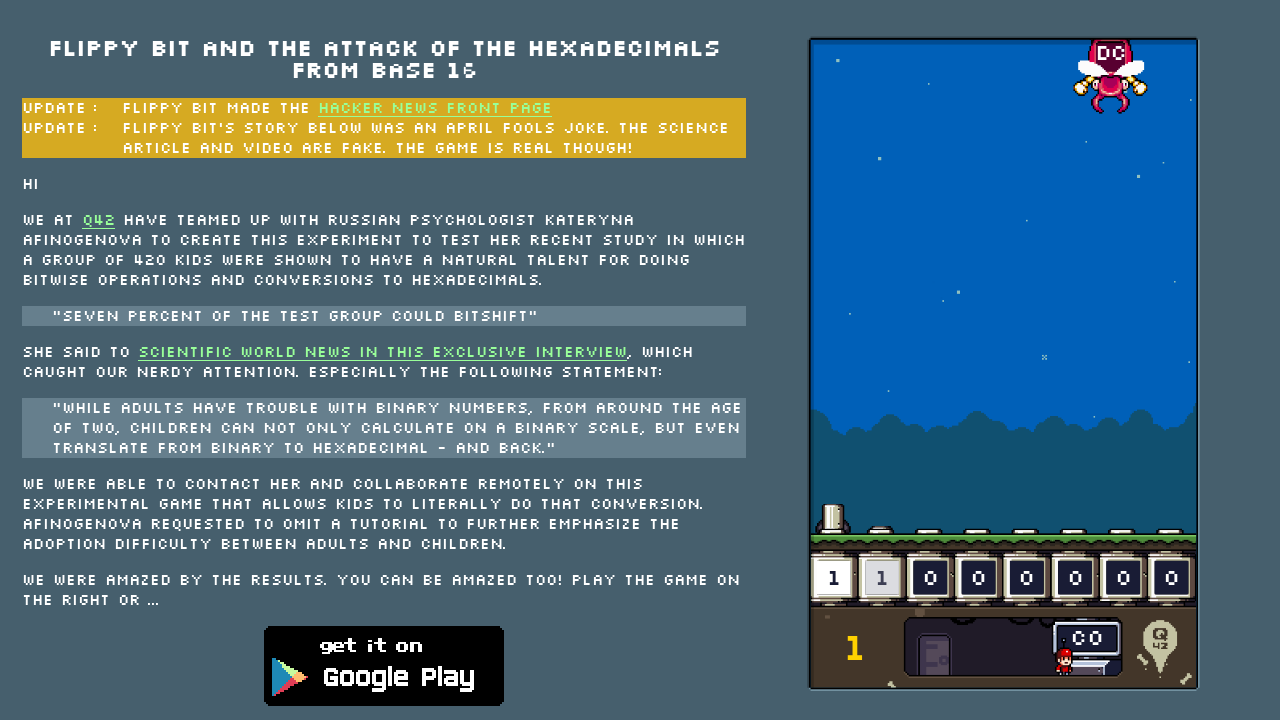

Pressed key 4 to flip bit for enemy with hex value DC
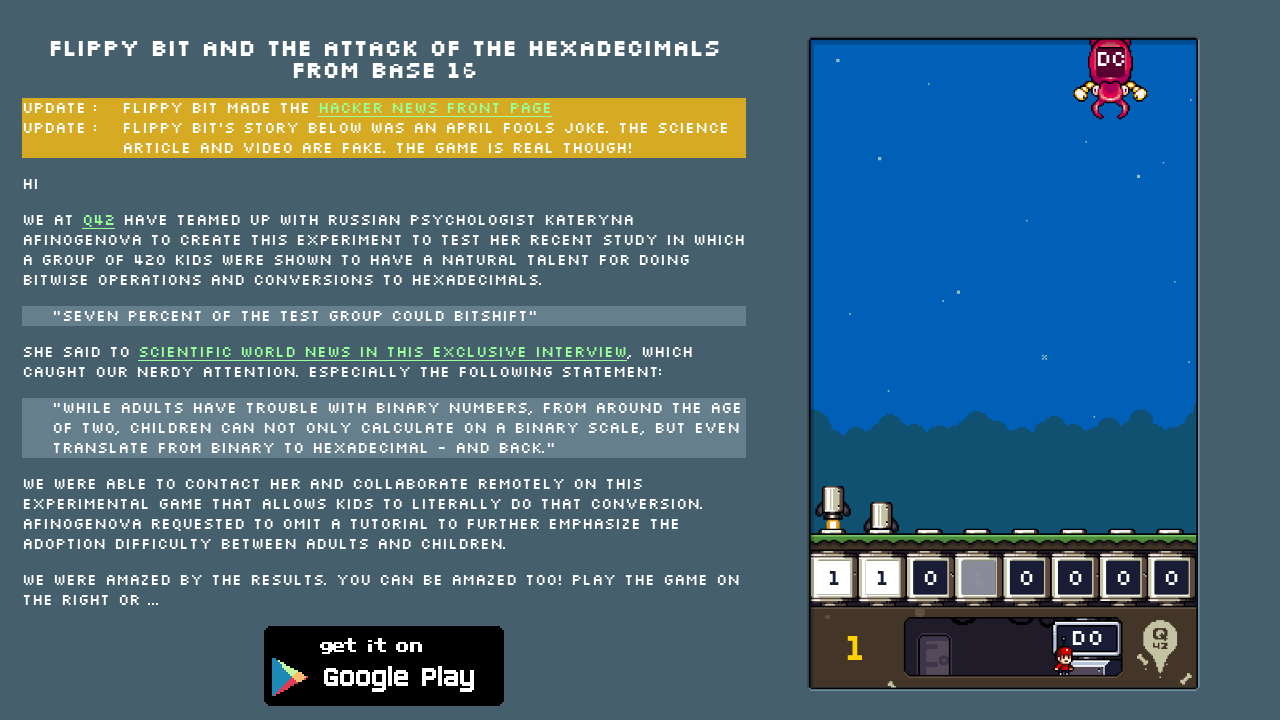

Pressed key 5 to flip bit for enemy with hex value DC
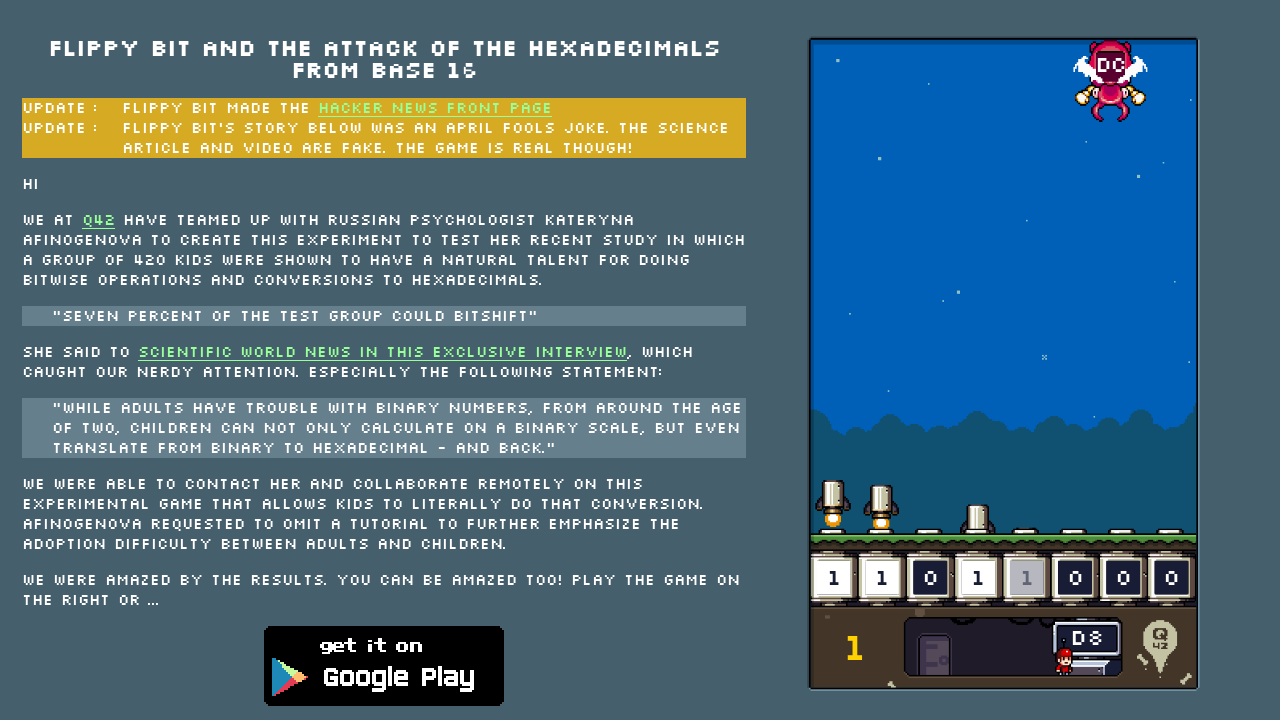

Pressed key 6 to flip bit for enemy with hex value DC
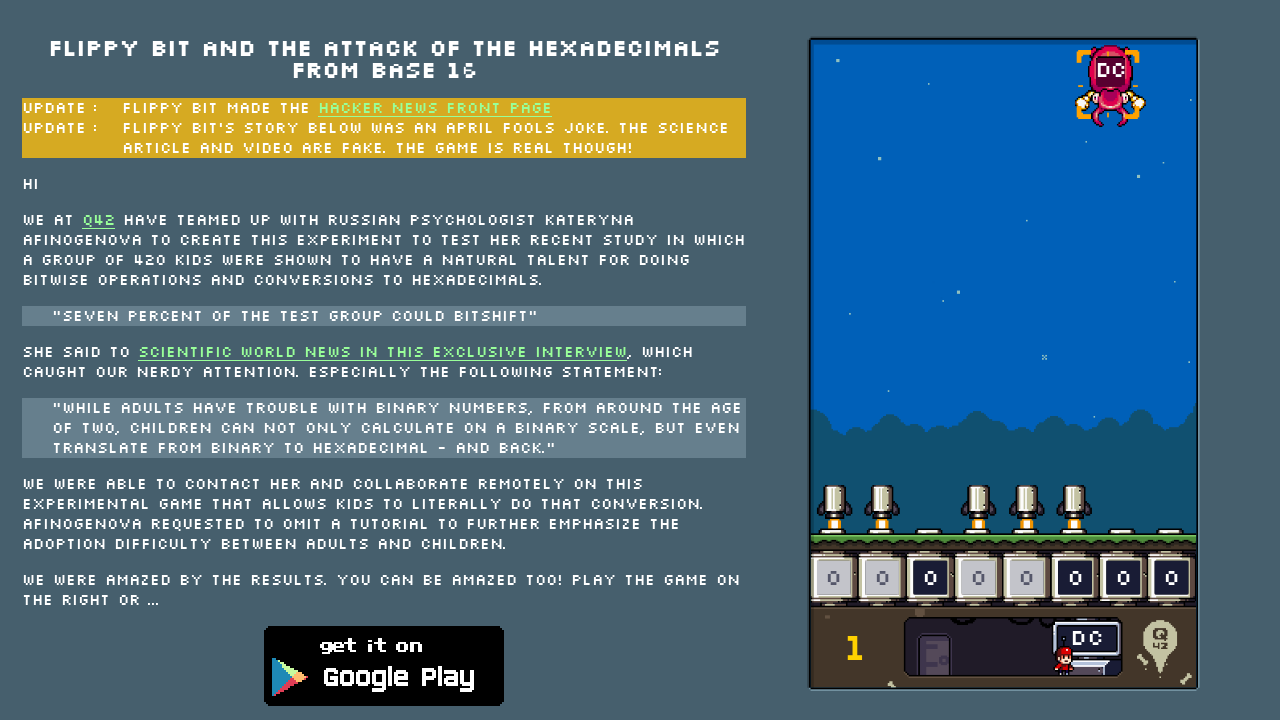

Found enemies not under attack (iteration 5/10)
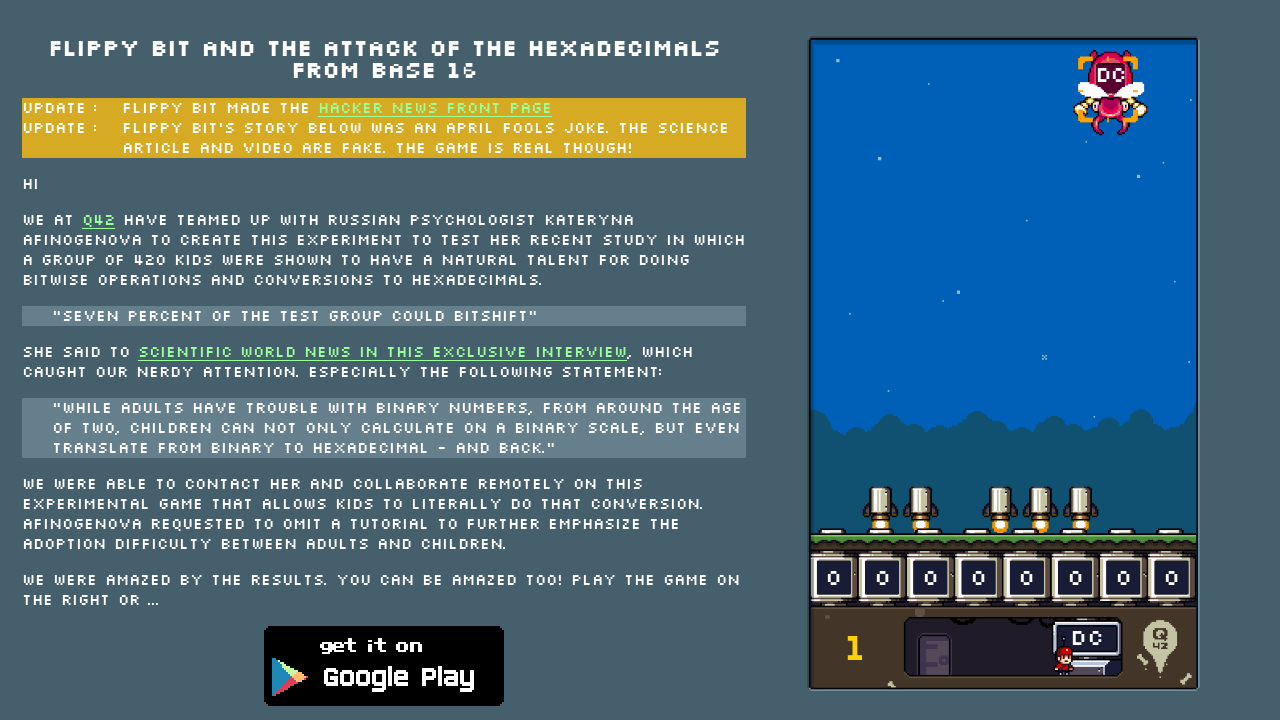

No enemies found, waited 2 seconds
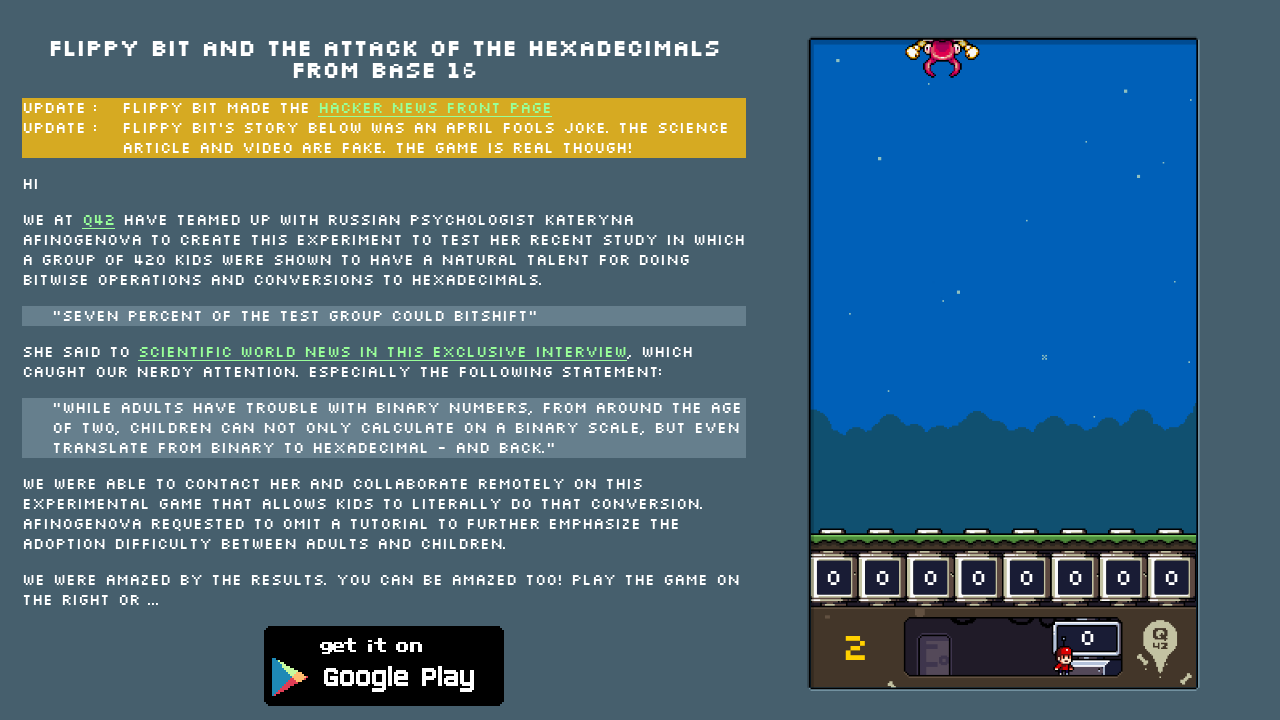

Found enemies not under attack (iteration 6/10)
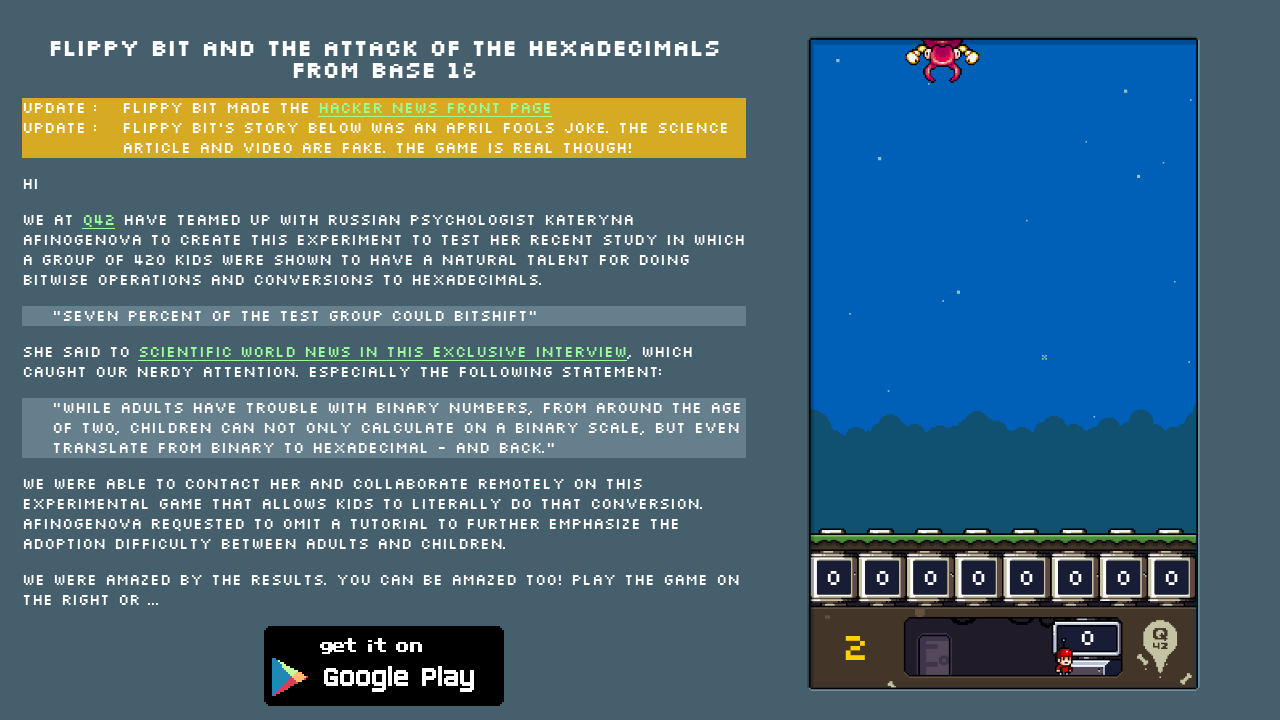

Pressed key 2 to flip bit for enemy with hex value 67
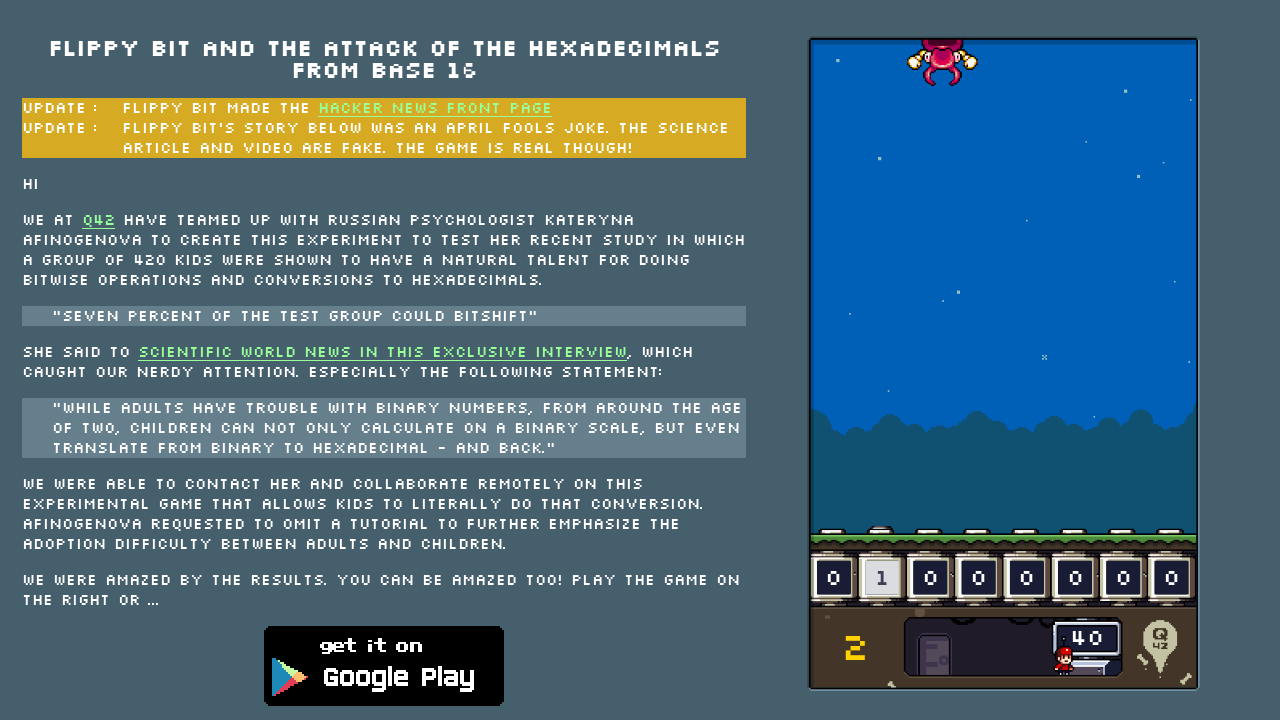

Pressed key 3 to flip bit for enemy with hex value 67
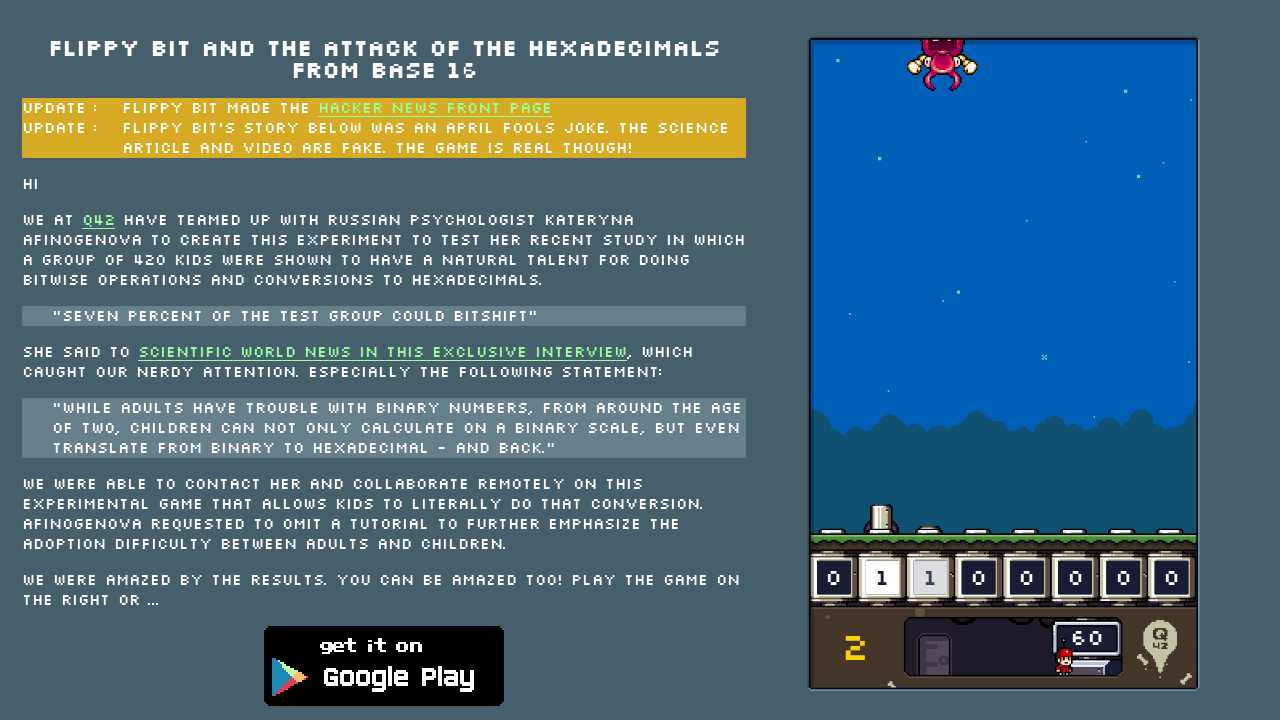

Pressed key 6 to flip bit for enemy with hex value 67
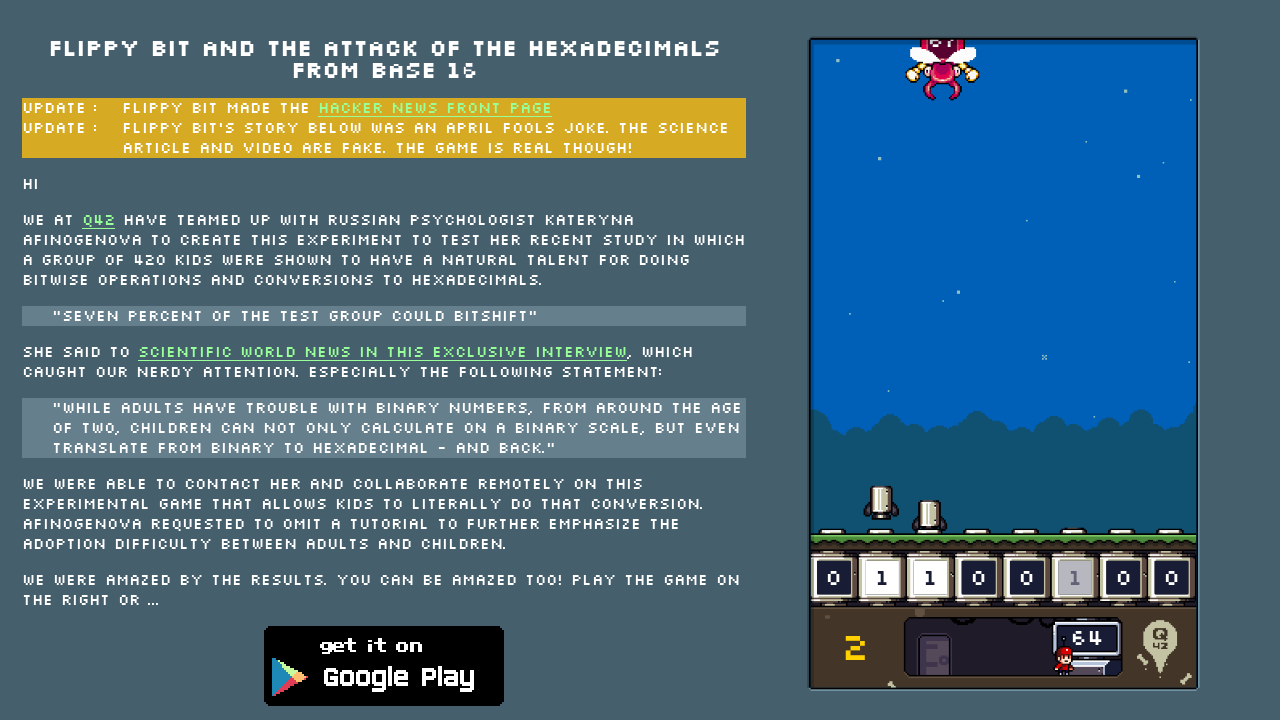

Pressed key 7 to flip bit for enemy with hex value 67
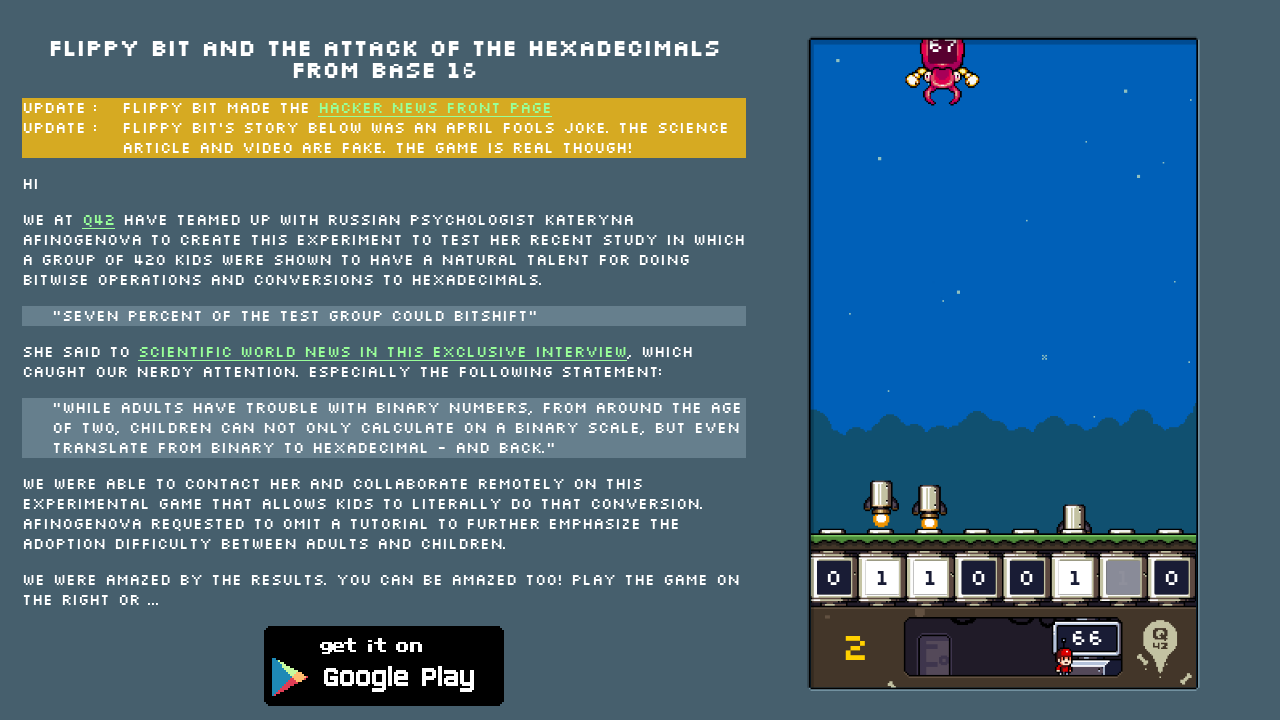

Pressed key 8 to flip bit for enemy with hex value 67
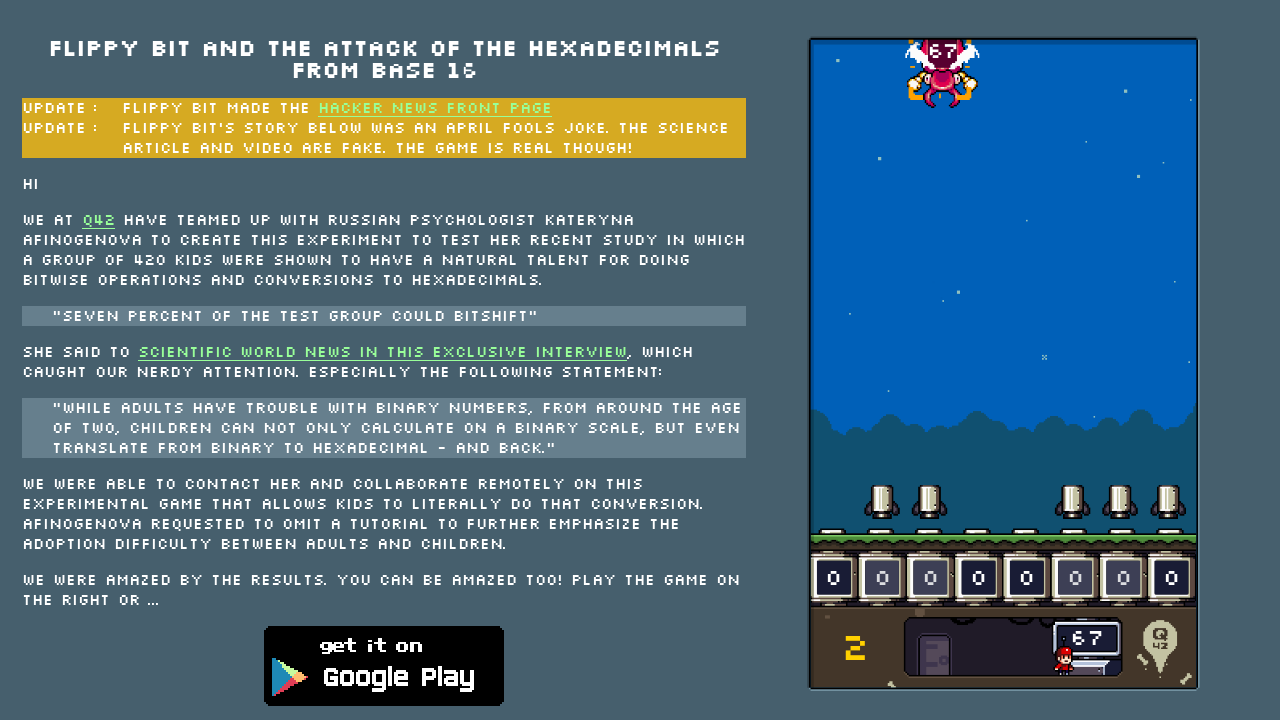

Found enemies not under attack (iteration 7/10)
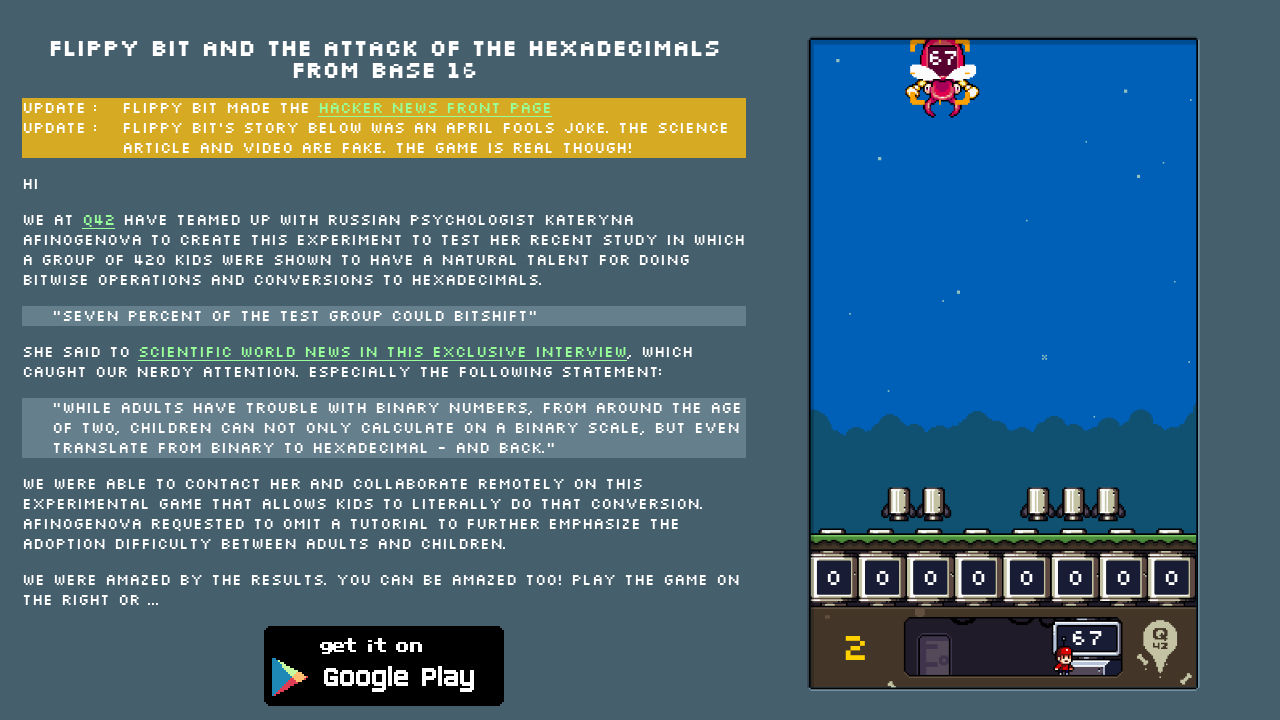

No enemies found, waited 2 seconds
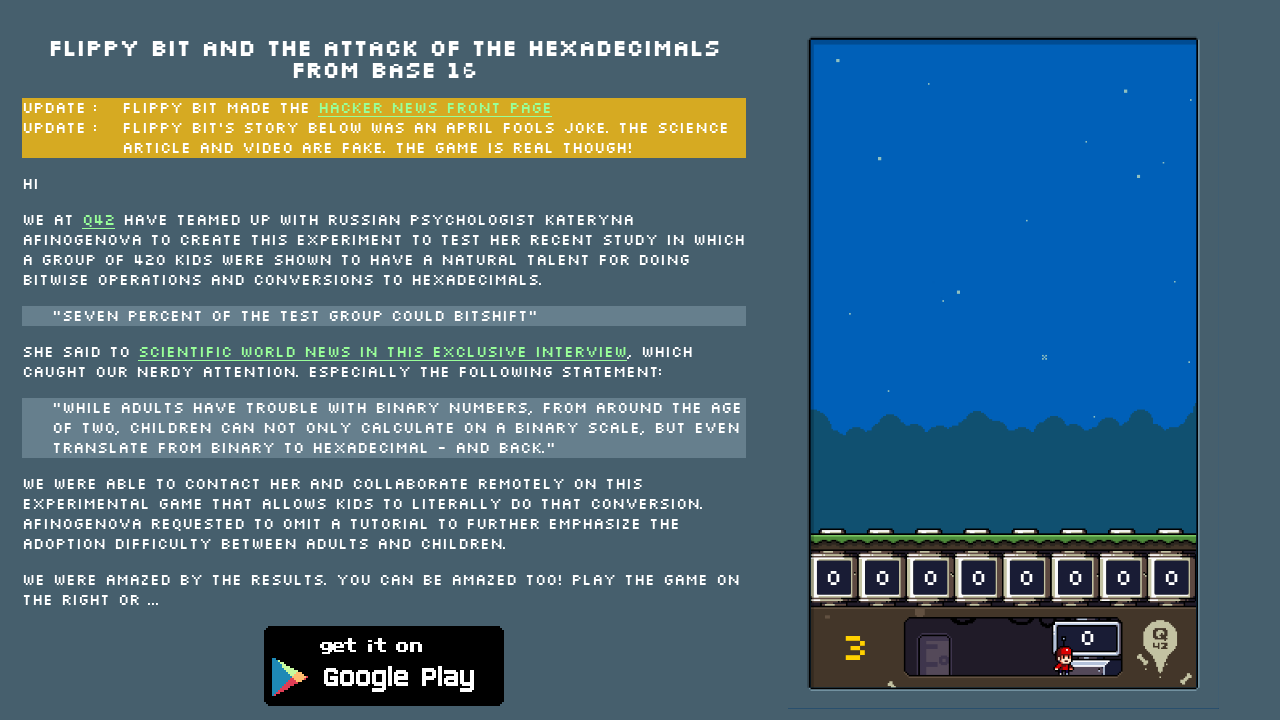

Found enemies not under attack (iteration 8/10)
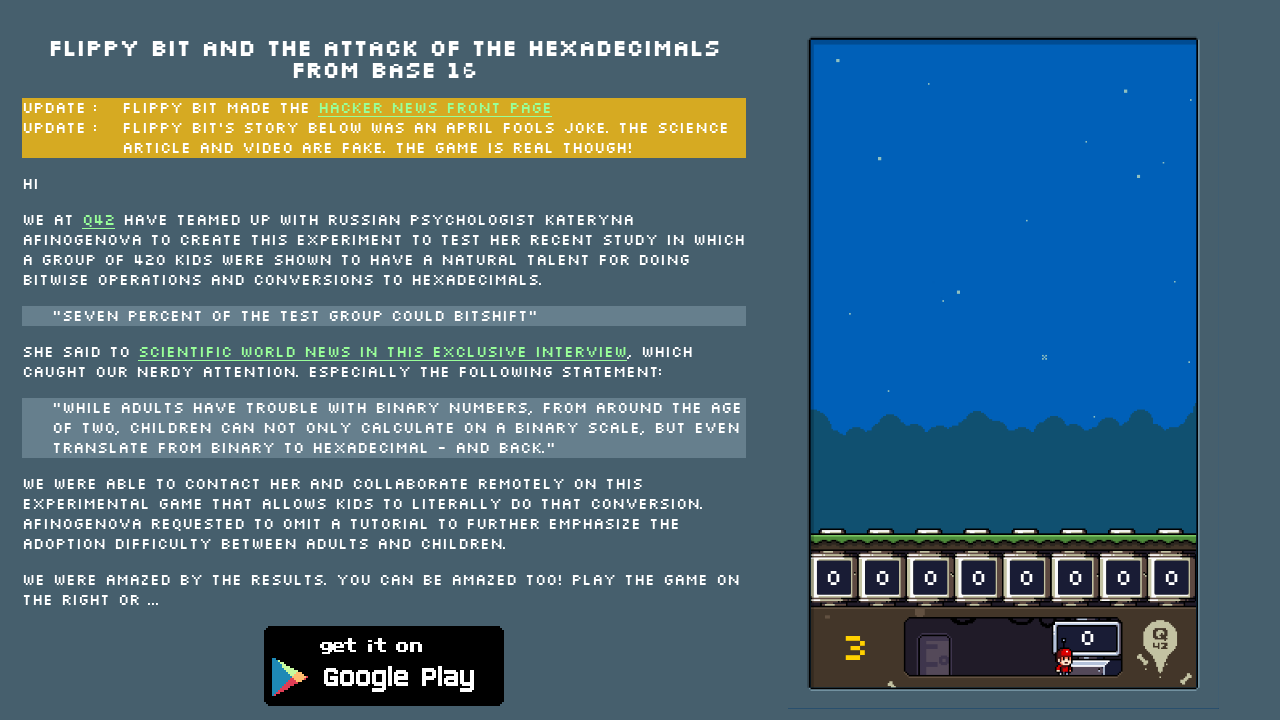

No enemies found, waited 2 seconds
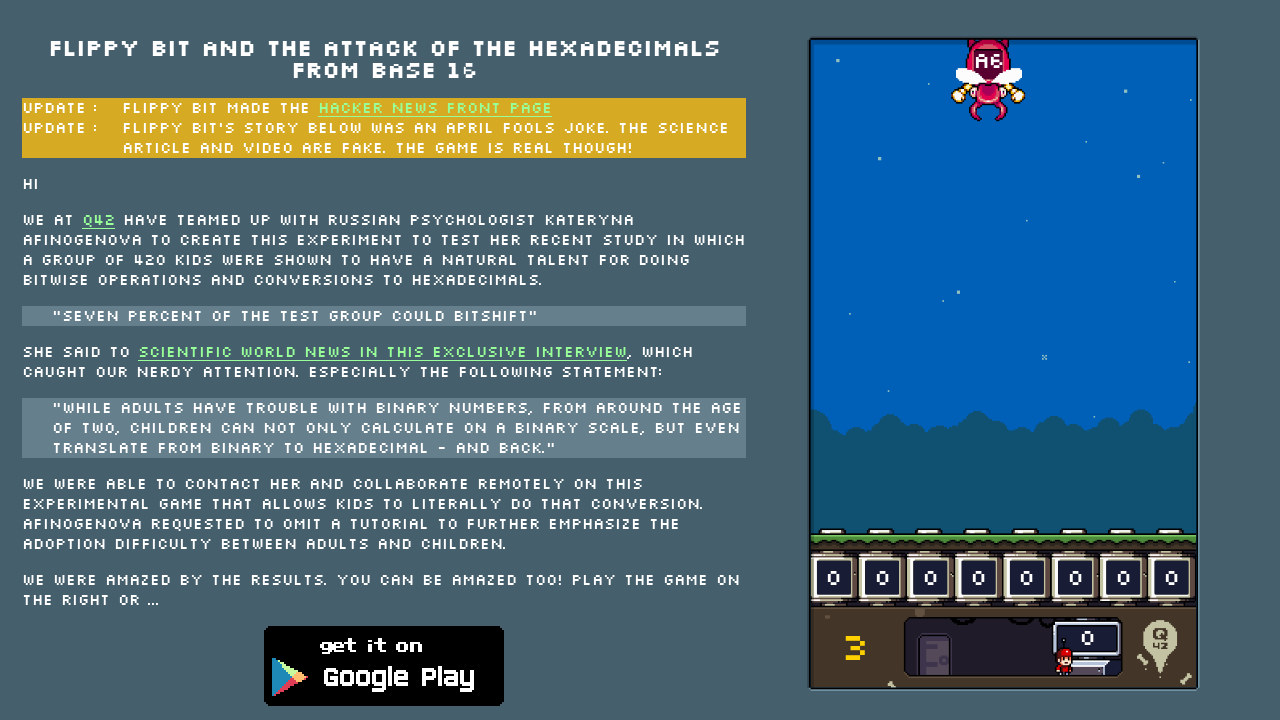

Found enemies not under attack (iteration 9/10)
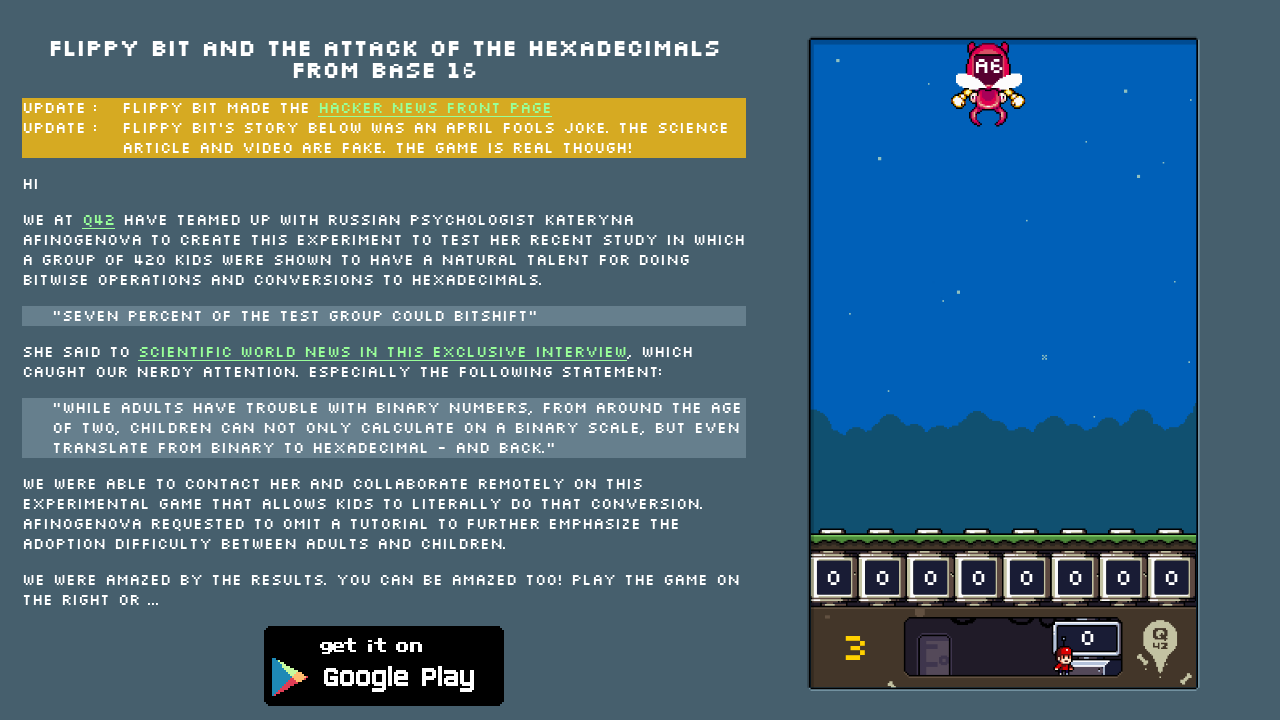

Pressed key 1 to flip bit for enemy with hex value A6
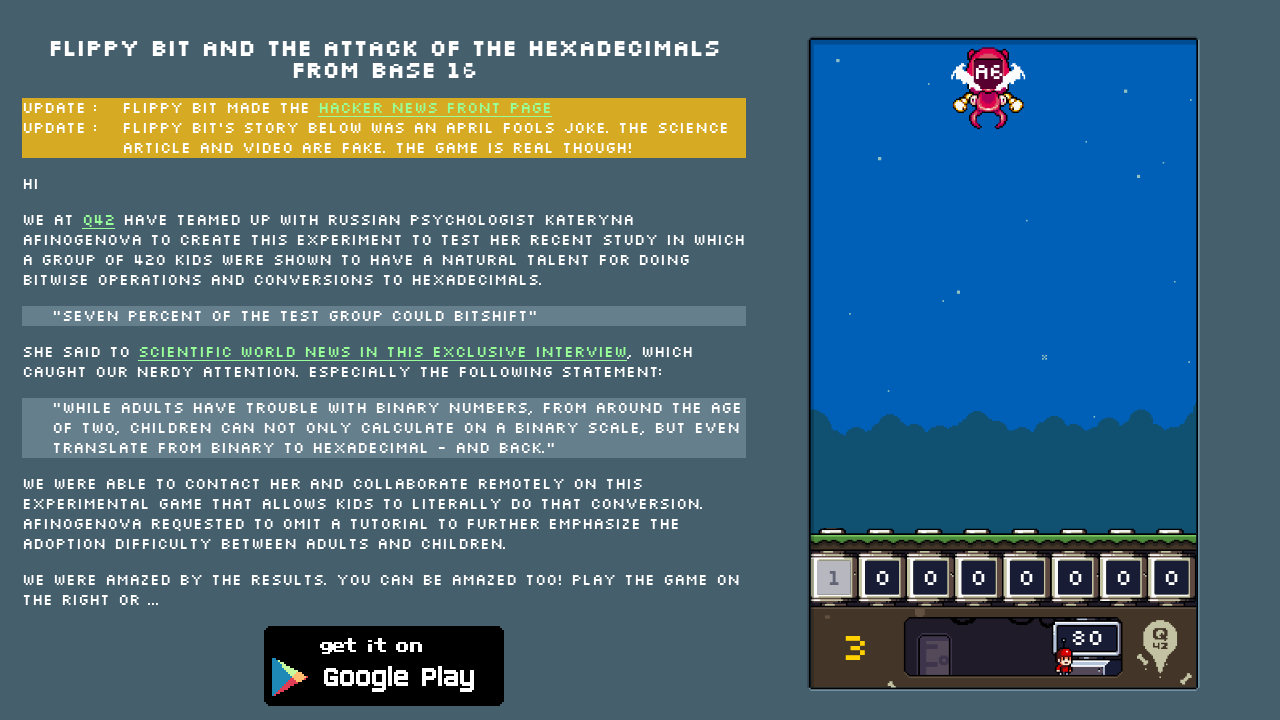

Pressed key 3 to flip bit for enemy with hex value A6
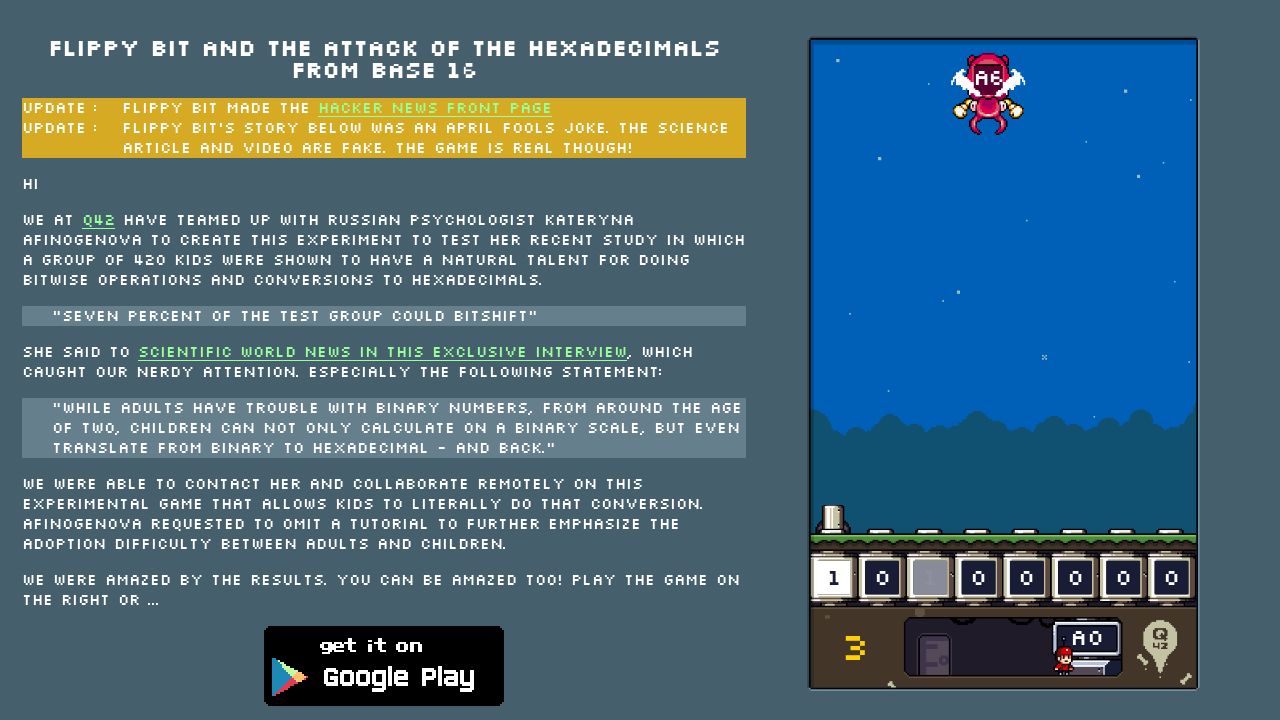

Pressed key 6 to flip bit for enemy with hex value A6
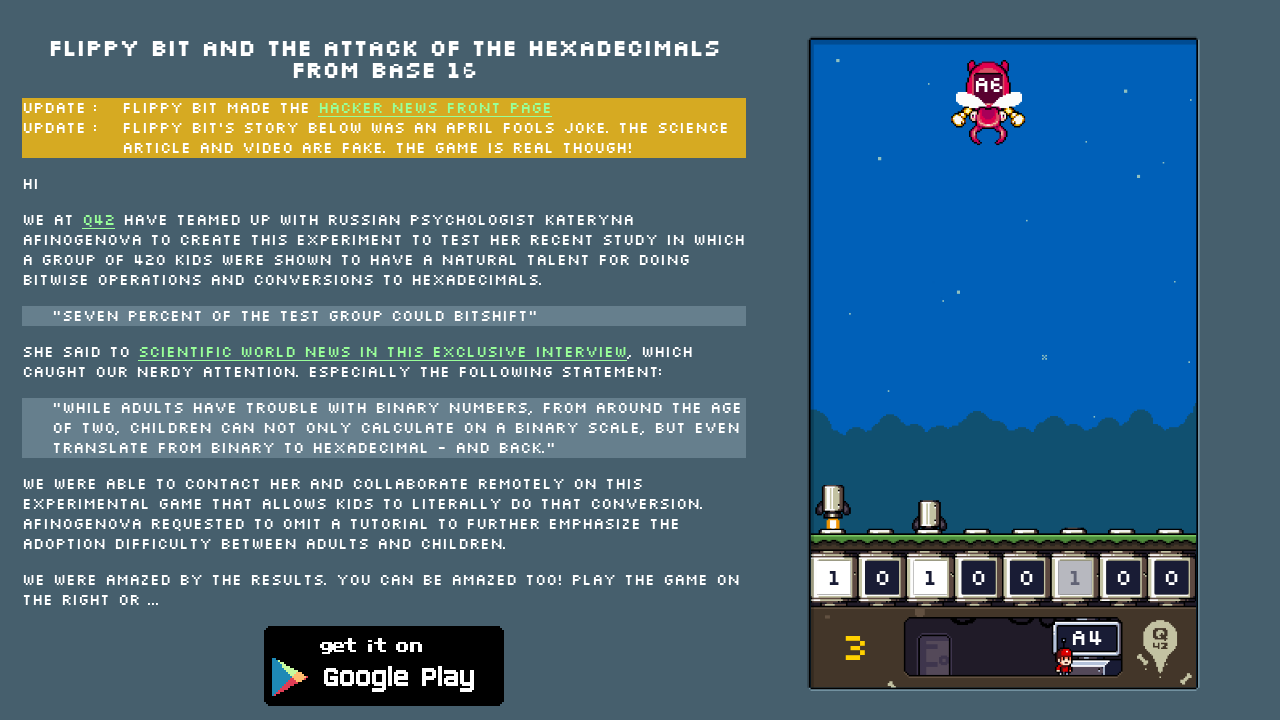

Pressed key 7 to flip bit for enemy with hex value A6
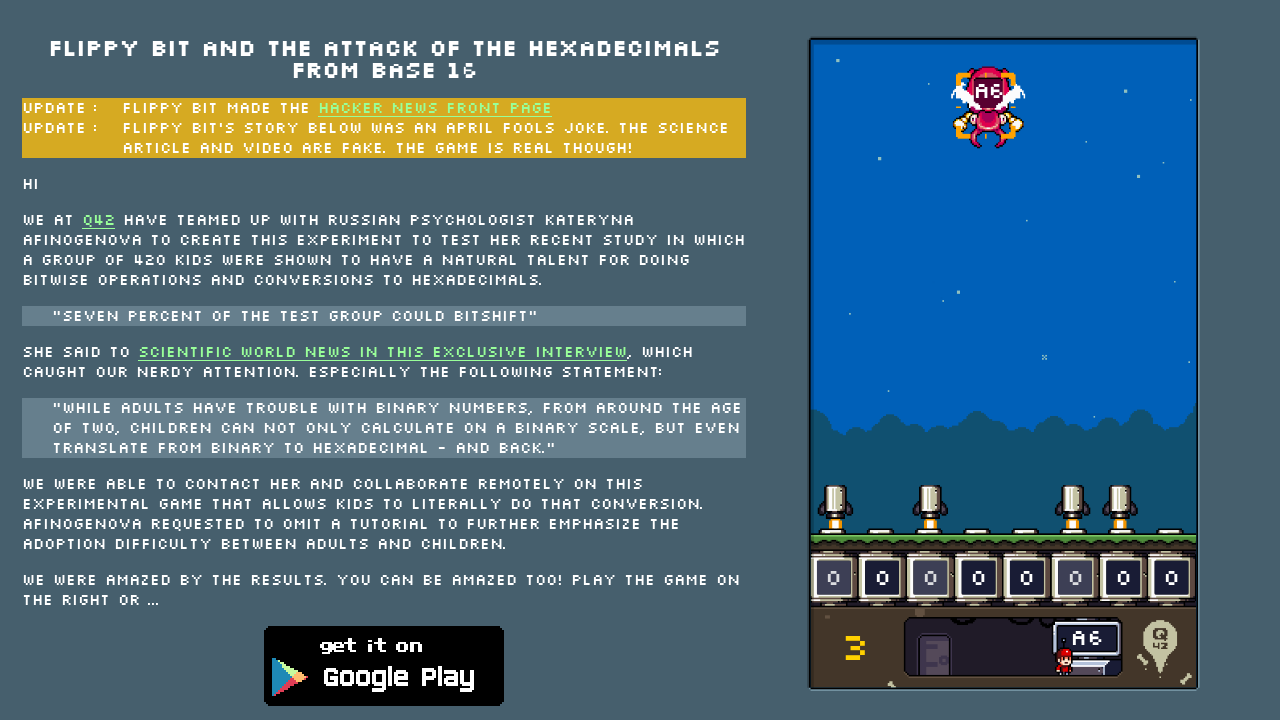

Found enemies not under attack (iteration 10/10)
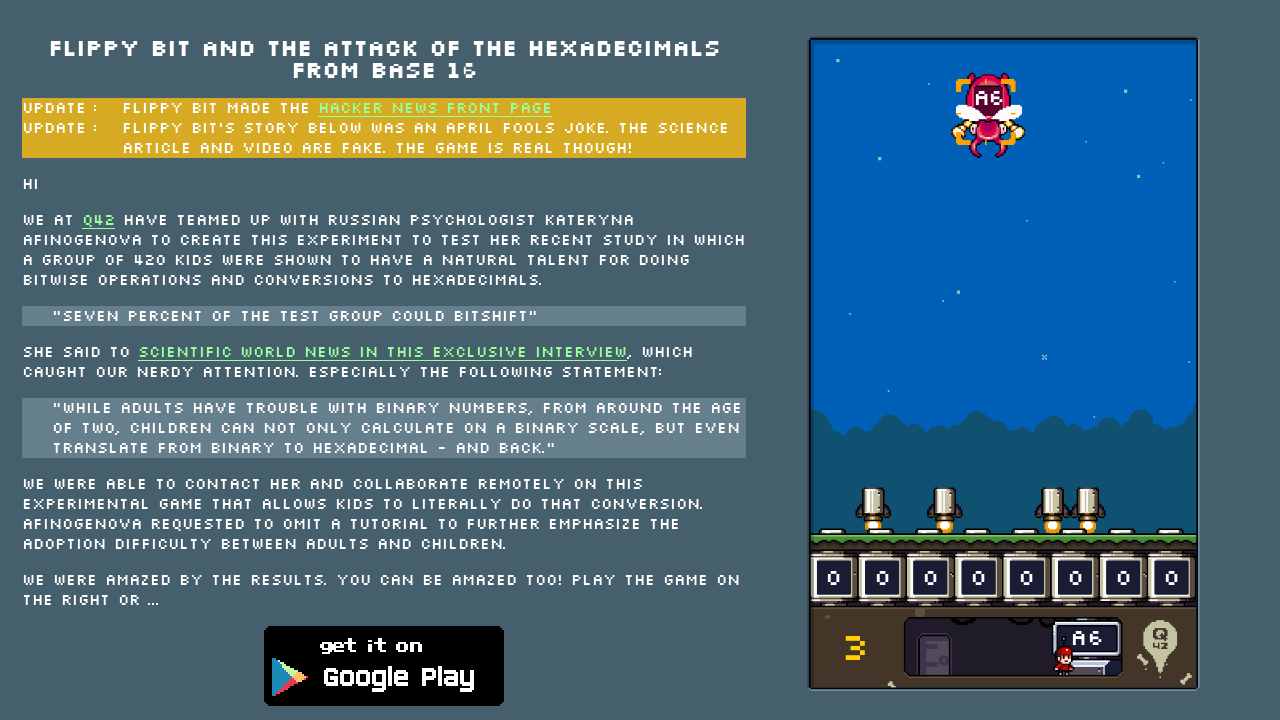

No enemies found, waited 2 seconds
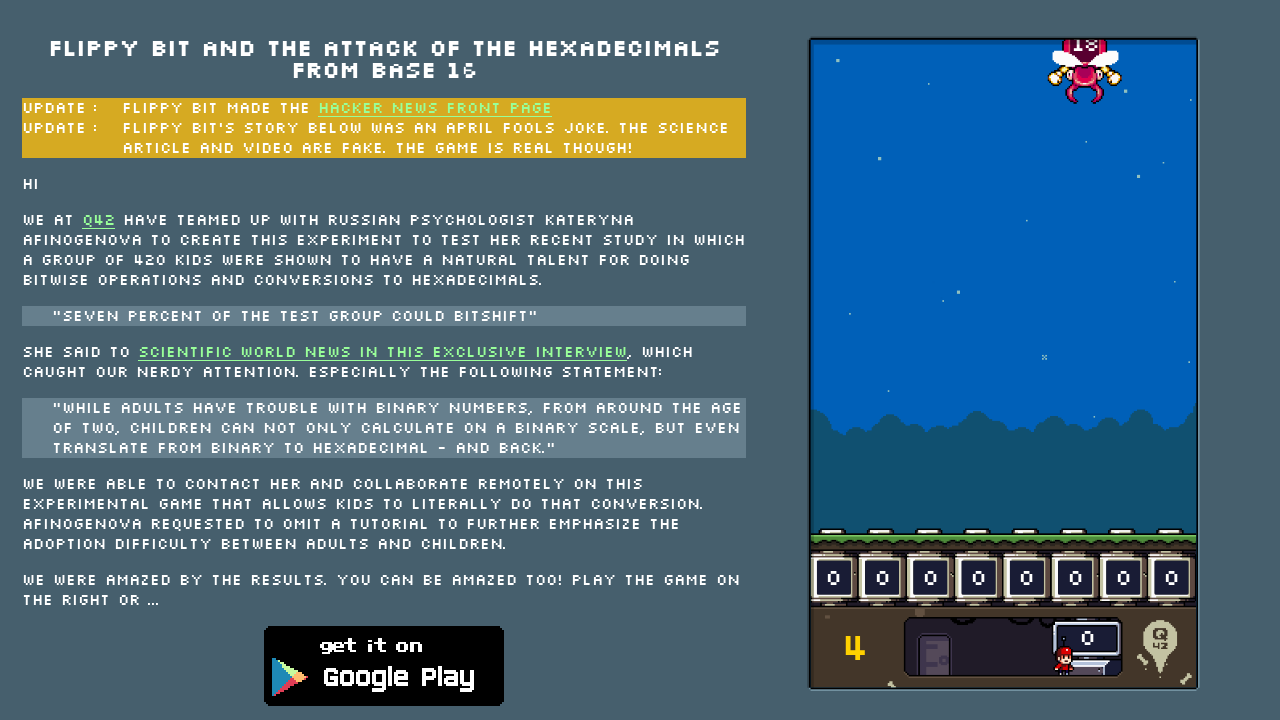

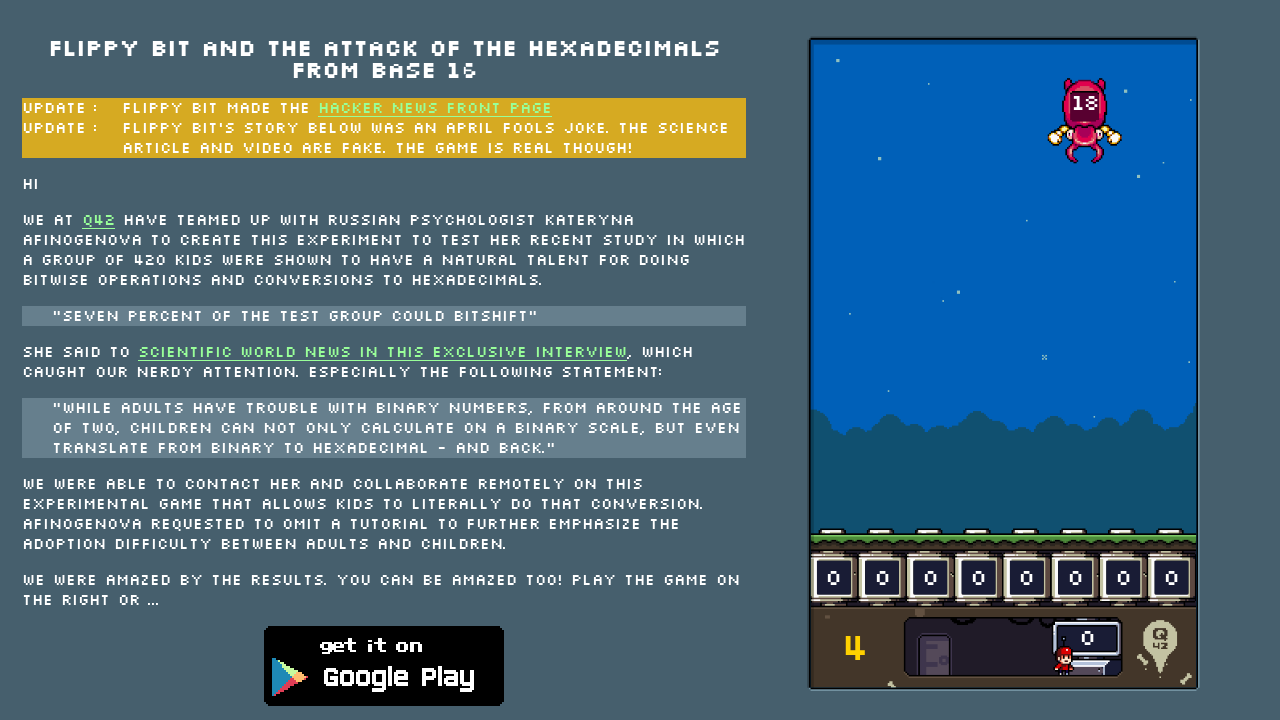